Tests selecting a past date (May 7, 2023) from a datepicker widget by navigating backward through months until reaching the target month/year, then clicking the specific date.

Starting URL: https://testautomationpractice.blogspot.com/

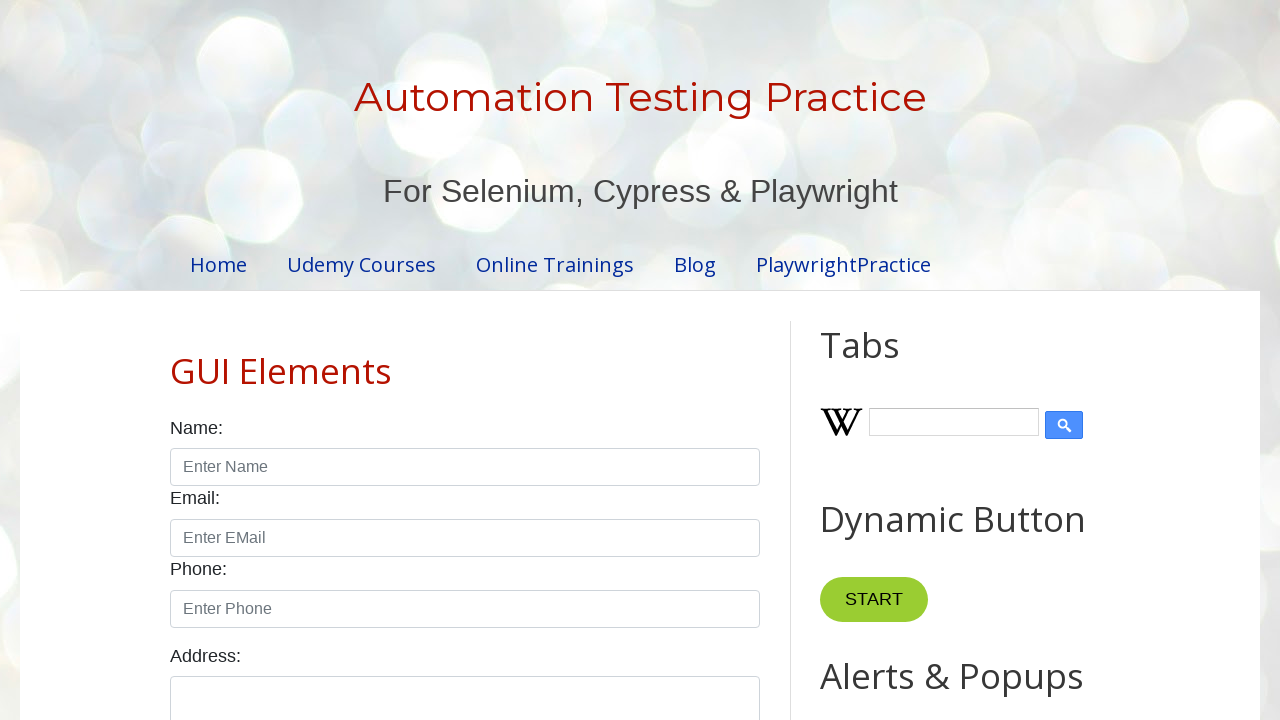

Clicked on datepicker input to open the date picker widget at (515, 360) on input#datepicker
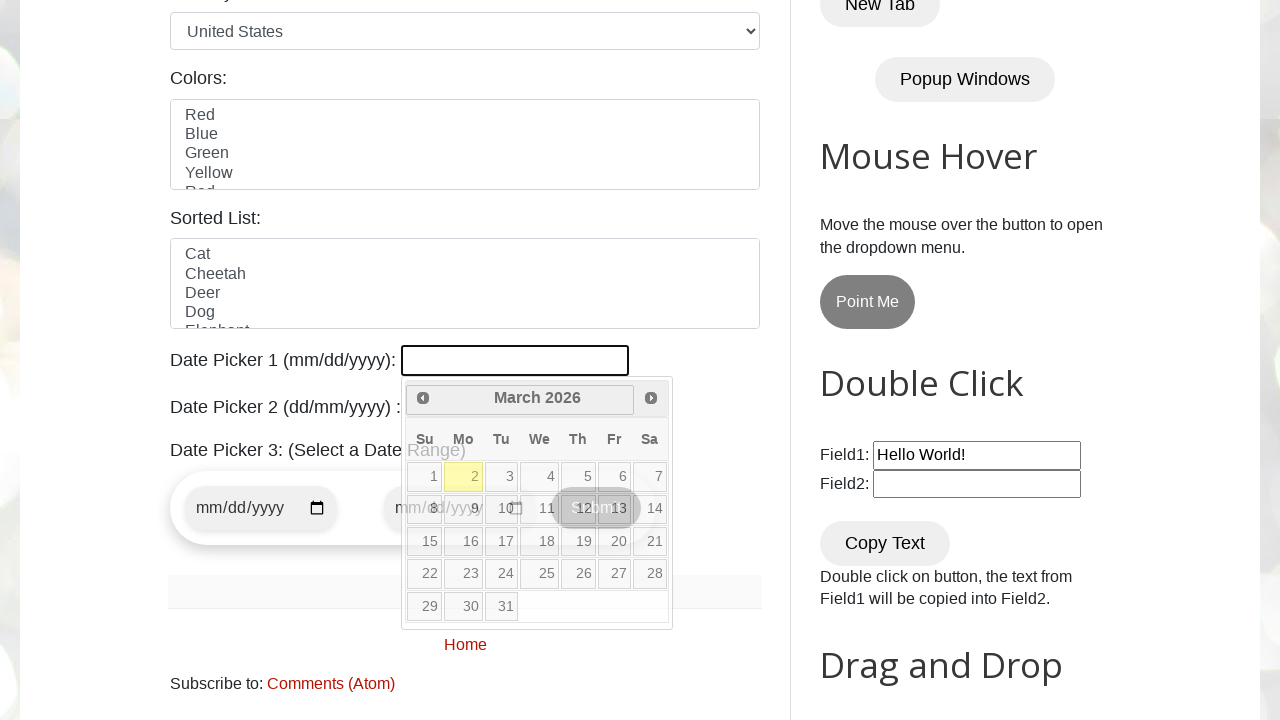

Datepicker month selector became visible
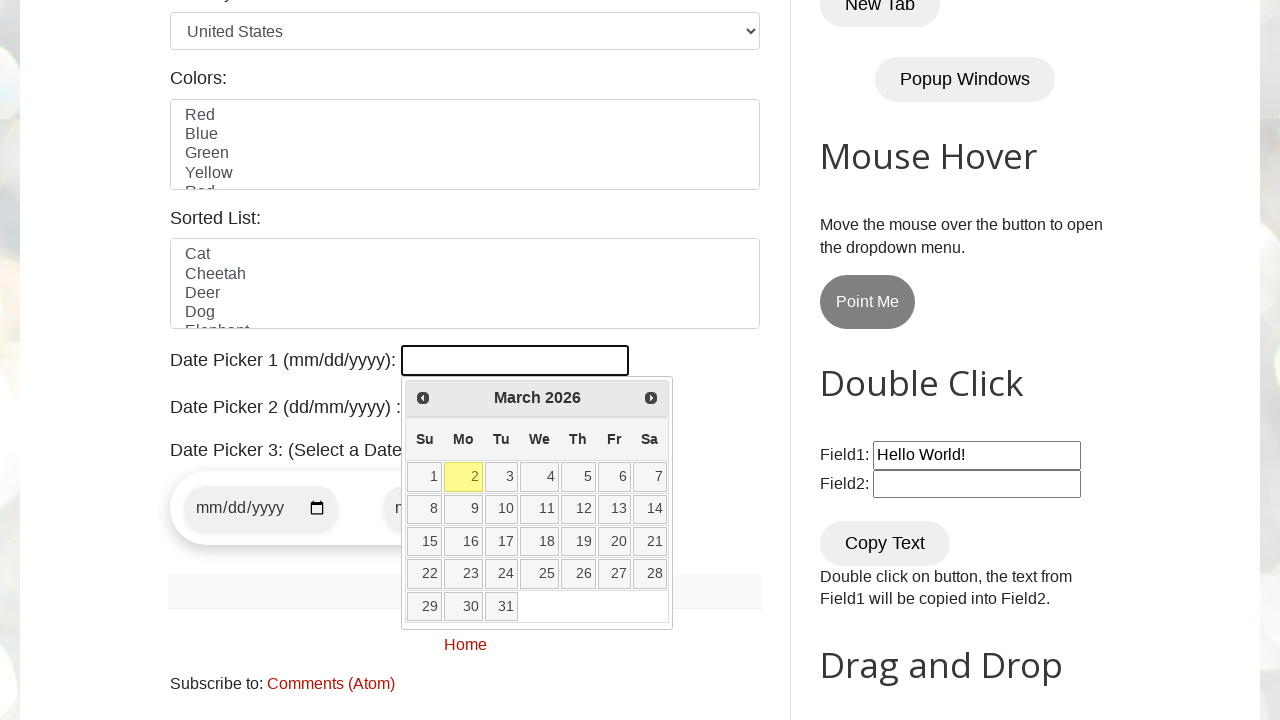

Clicked previous month button (current: March 2026) at (423, 398) on a[data-handler='prev']
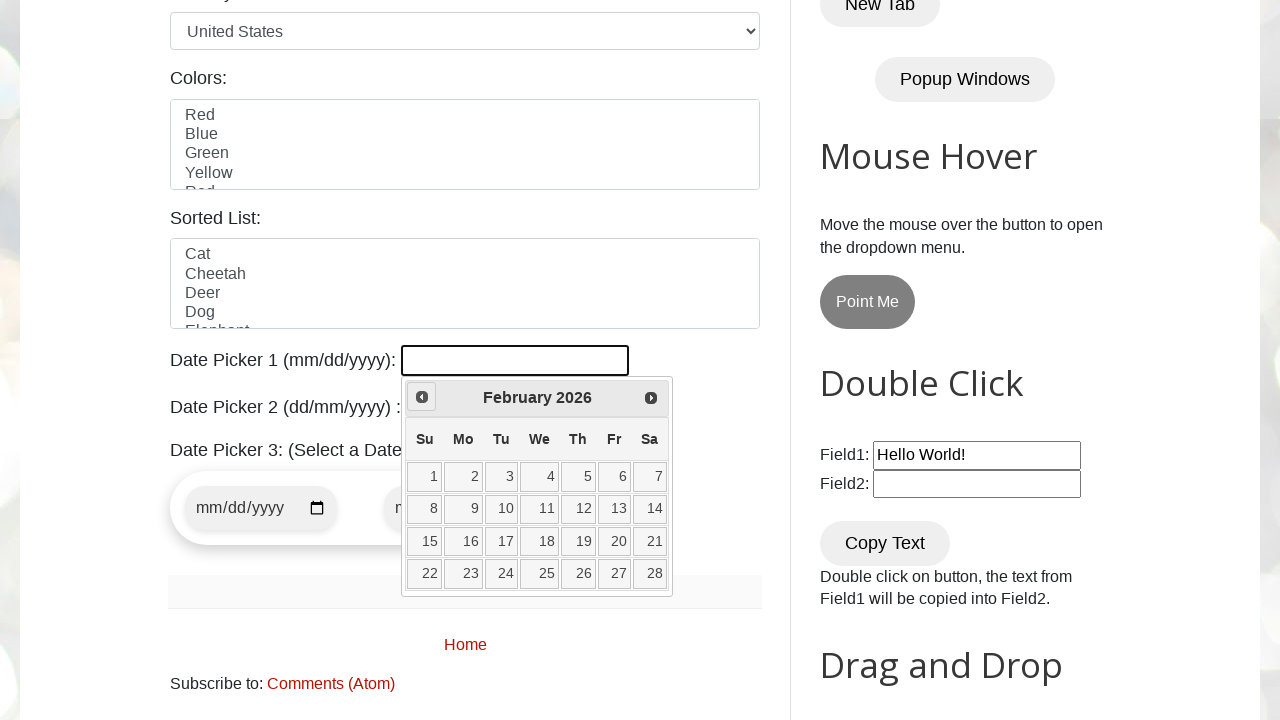

Waited for calendar to update after navigating to previous month
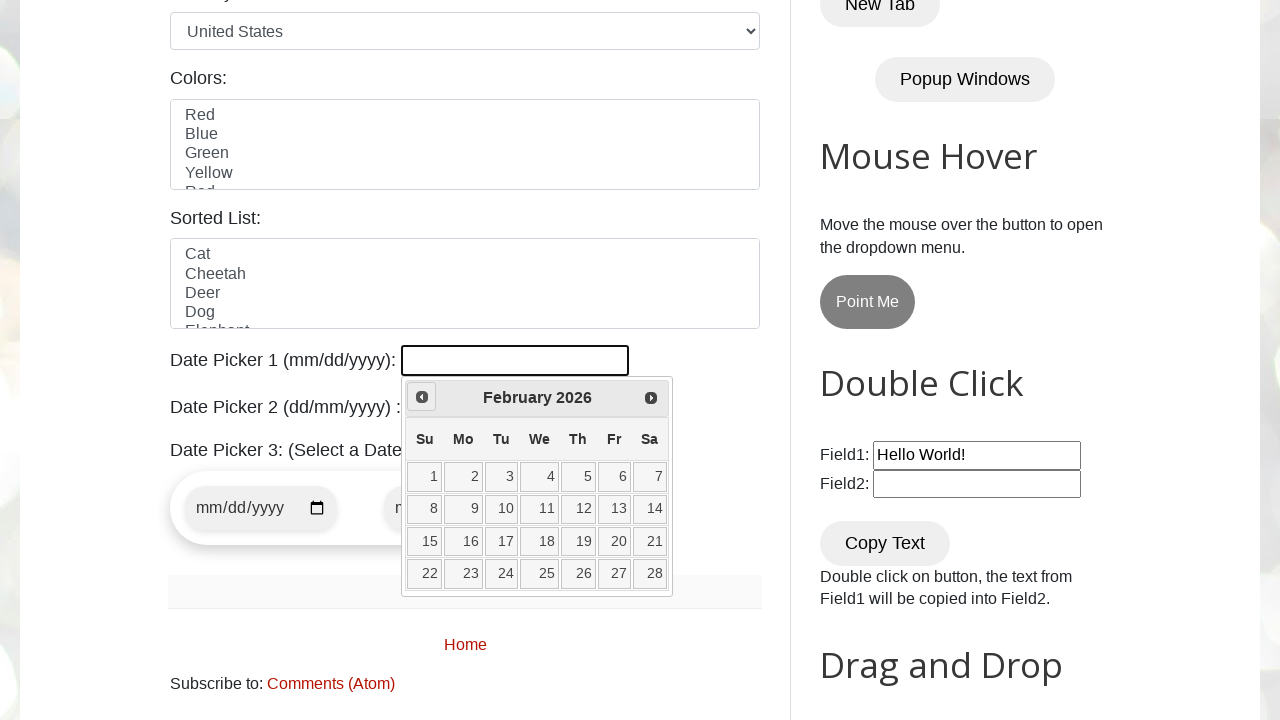

Clicked previous month button (current: February 2026) at (422, 397) on a[data-handler='prev']
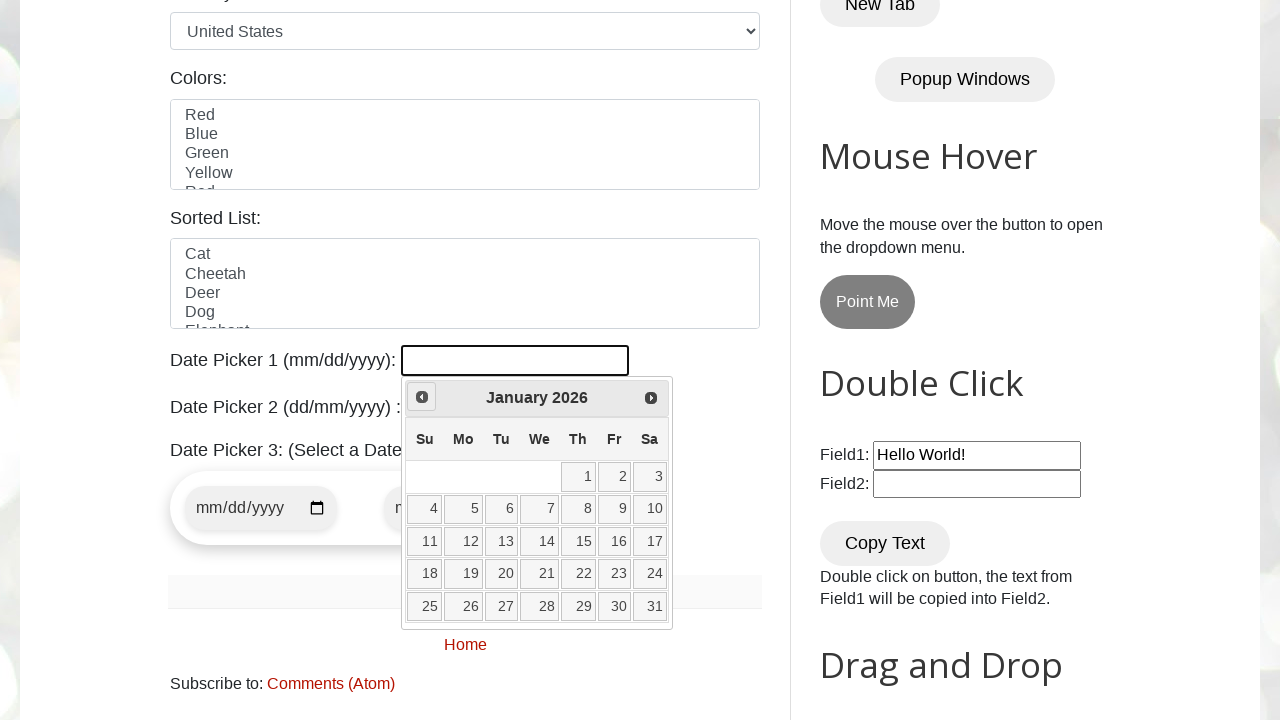

Waited for calendar to update after navigating to previous month
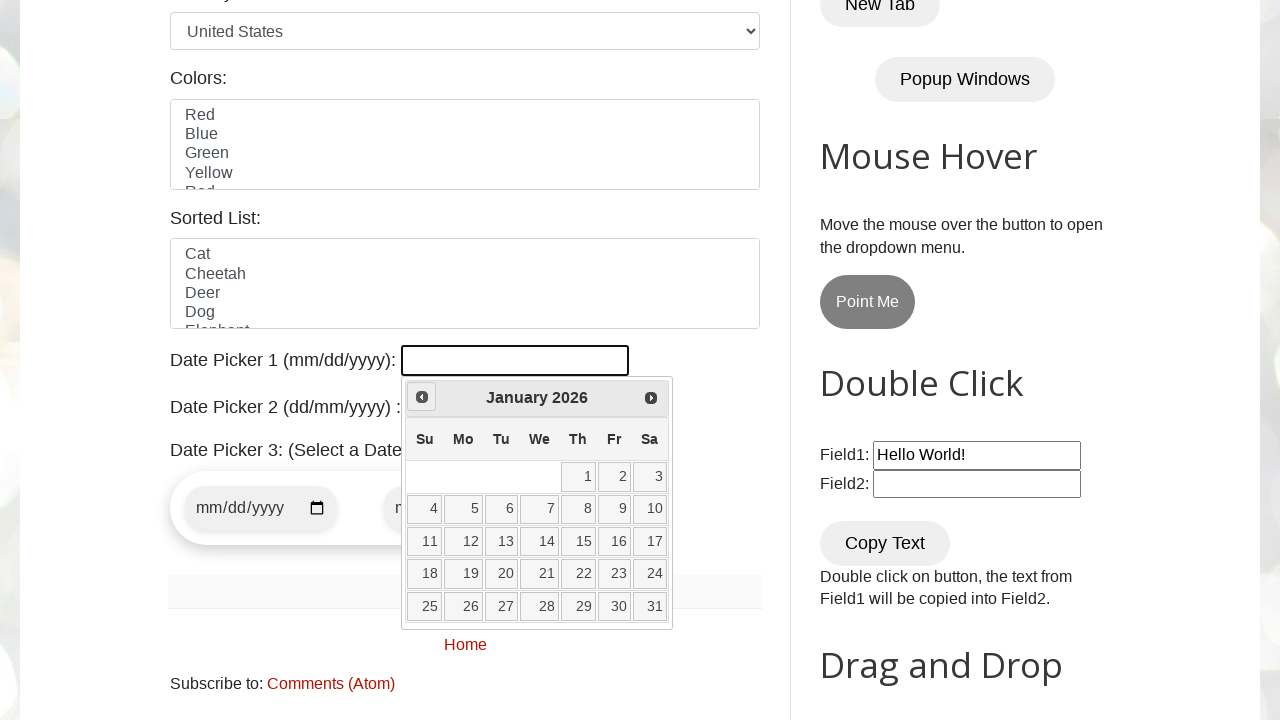

Clicked previous month button (current: January 2026) at (422, 397) on a[data-handler='prev']
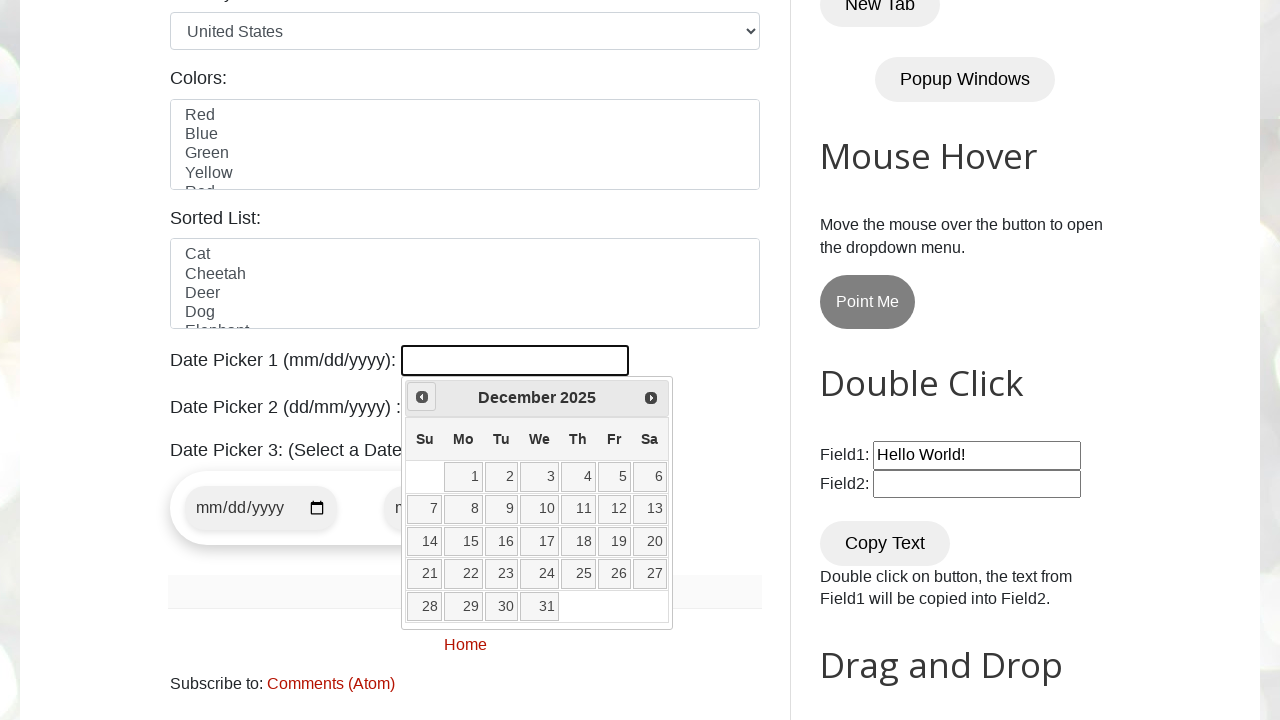

Waited for calendar to update after navigating to previous month
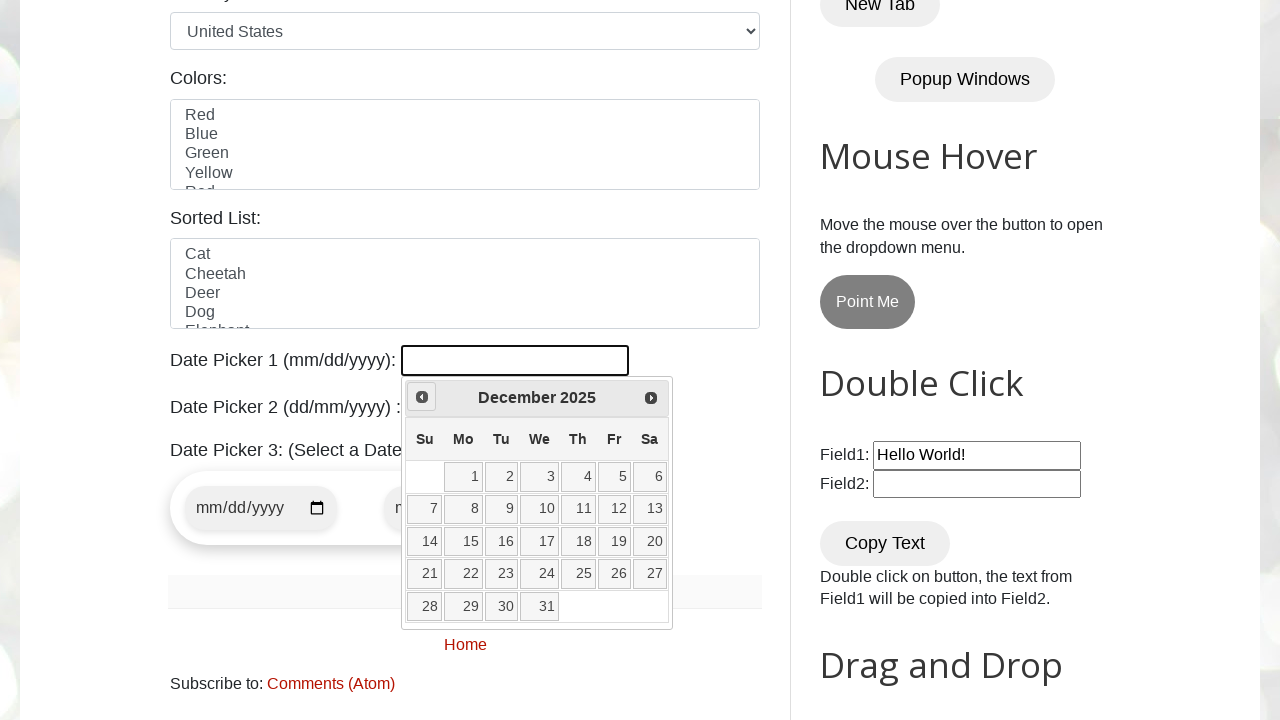

Clicked previous month button (current: December 2025) at (422, 397) on a[data-handler='prev']
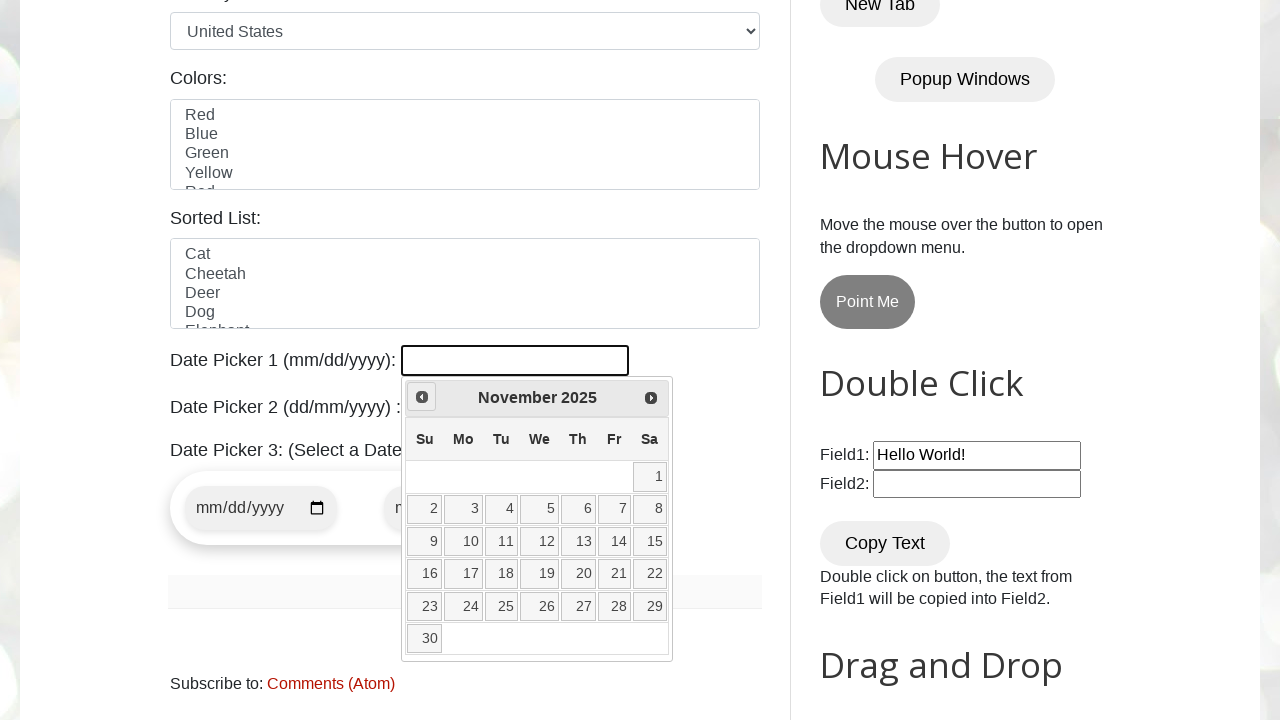

Waited for calendar to update after navigating to previous month
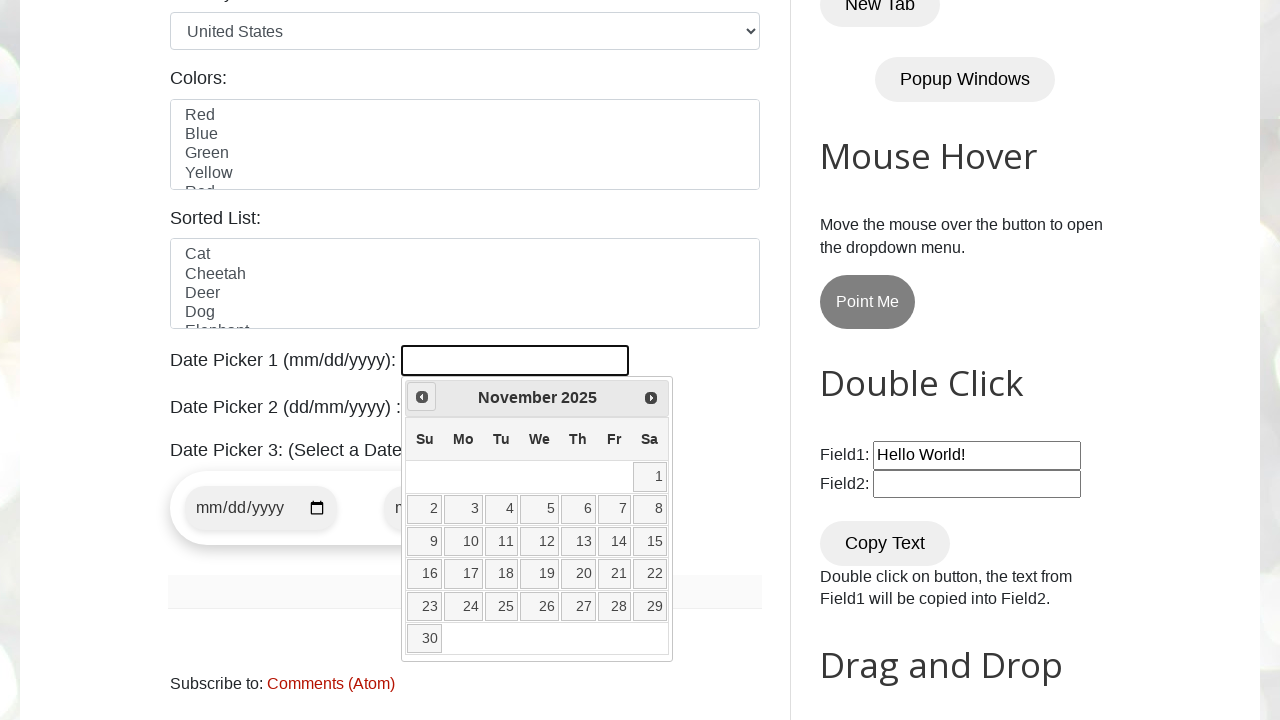

Clicked previous month button (current: November 2025) at (422, 397) on a[data-handler='prev']
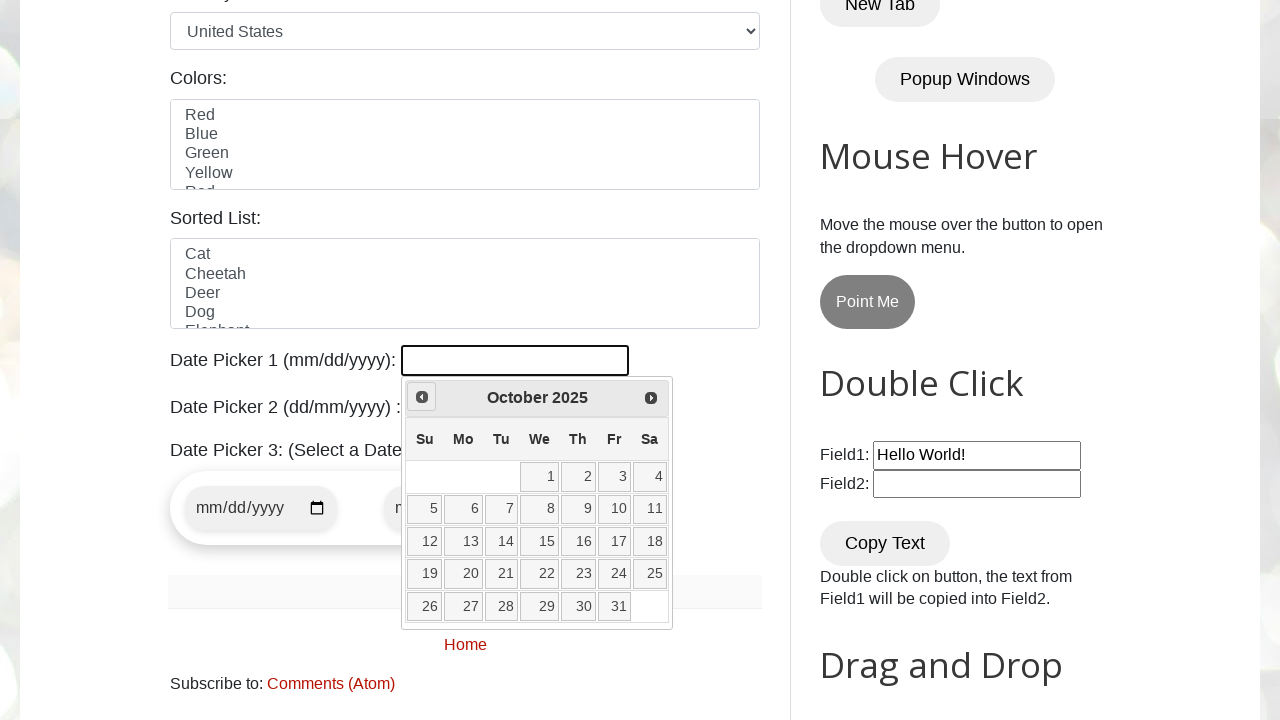

Waited for calendar to update after navigating to previous month
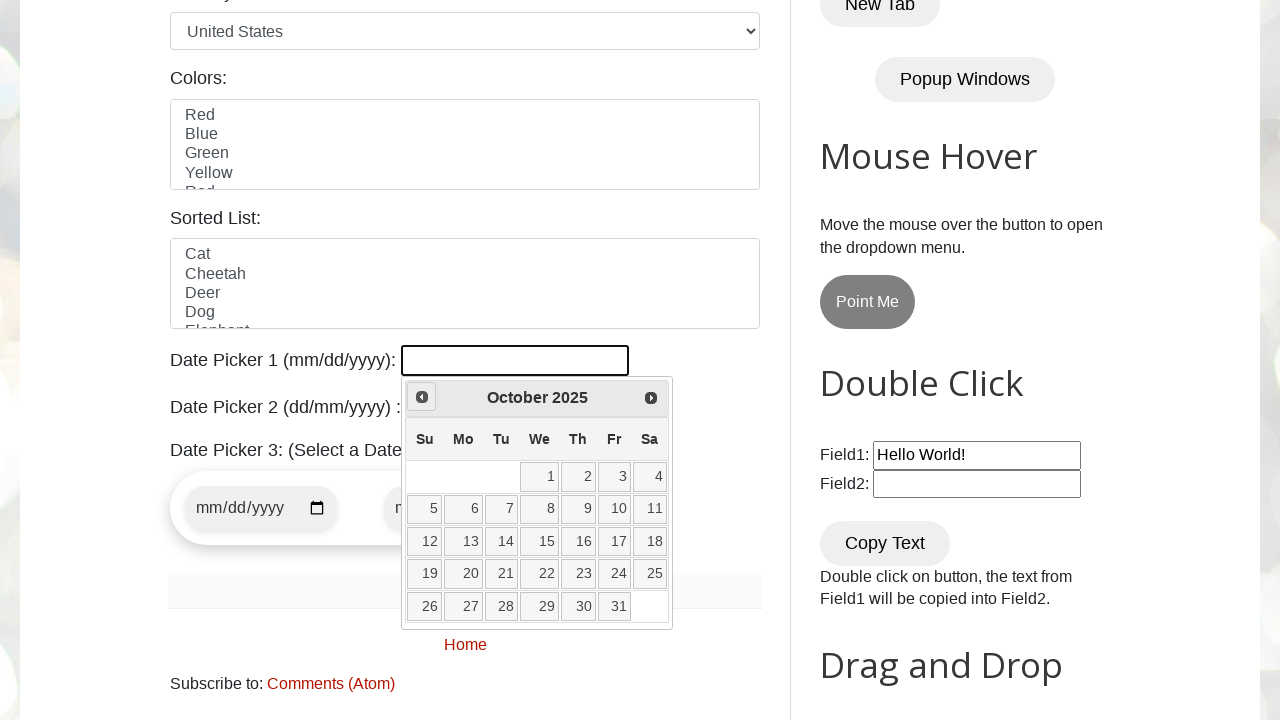

Clicked previous month button (current: October 2025) at (422, 397) on a[data-handler='prev']
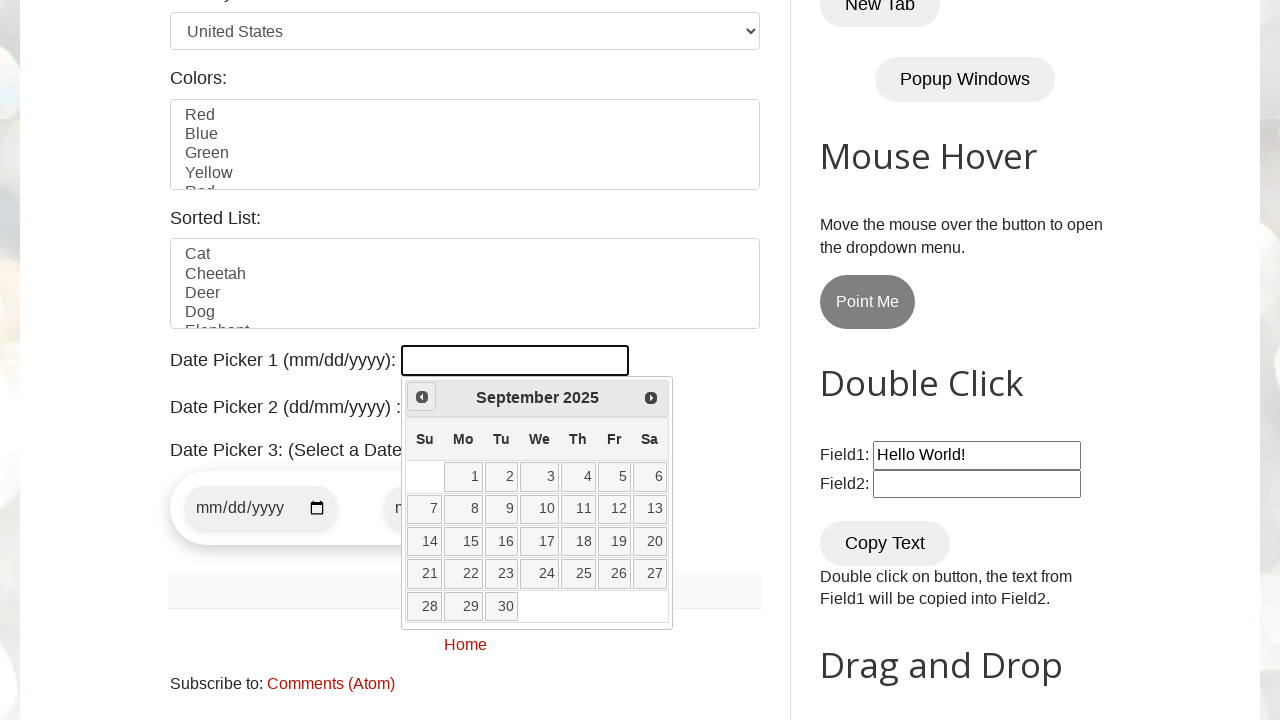

Waited for calendar to update after navigating to previous month
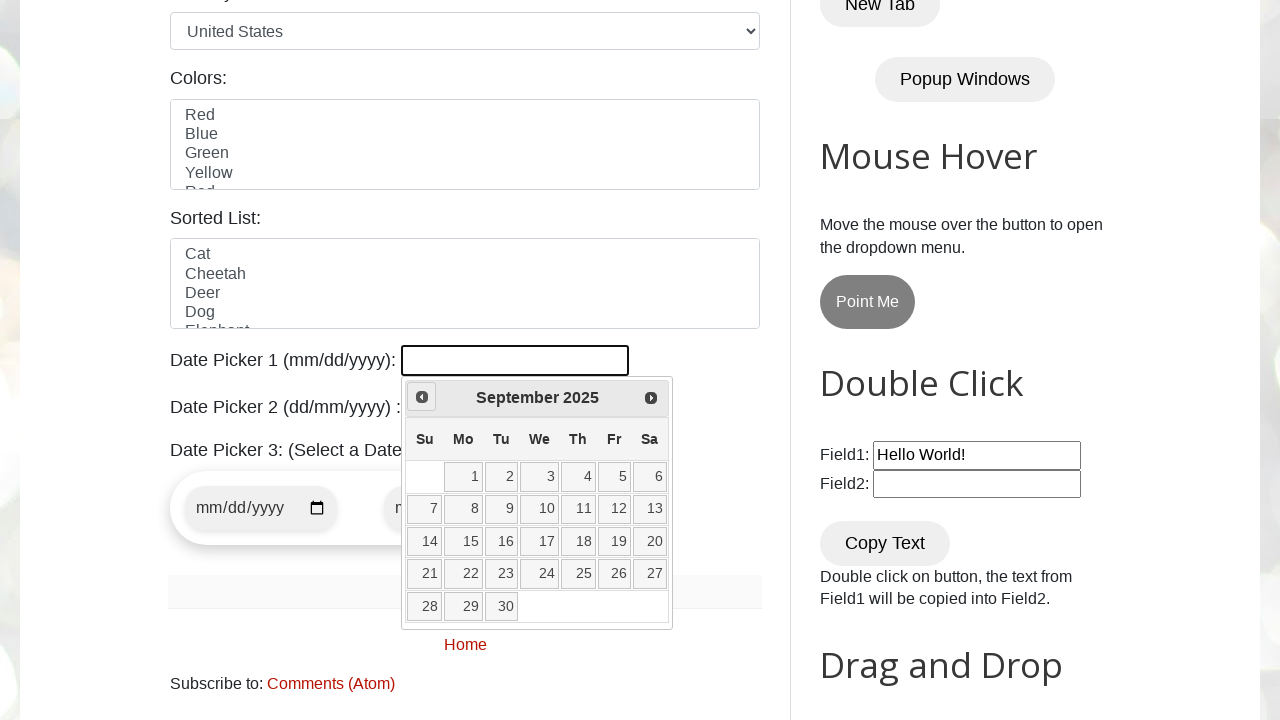

Clicked previous month button (current: September 2025) at (422, 397) on a[data-handler='prev']
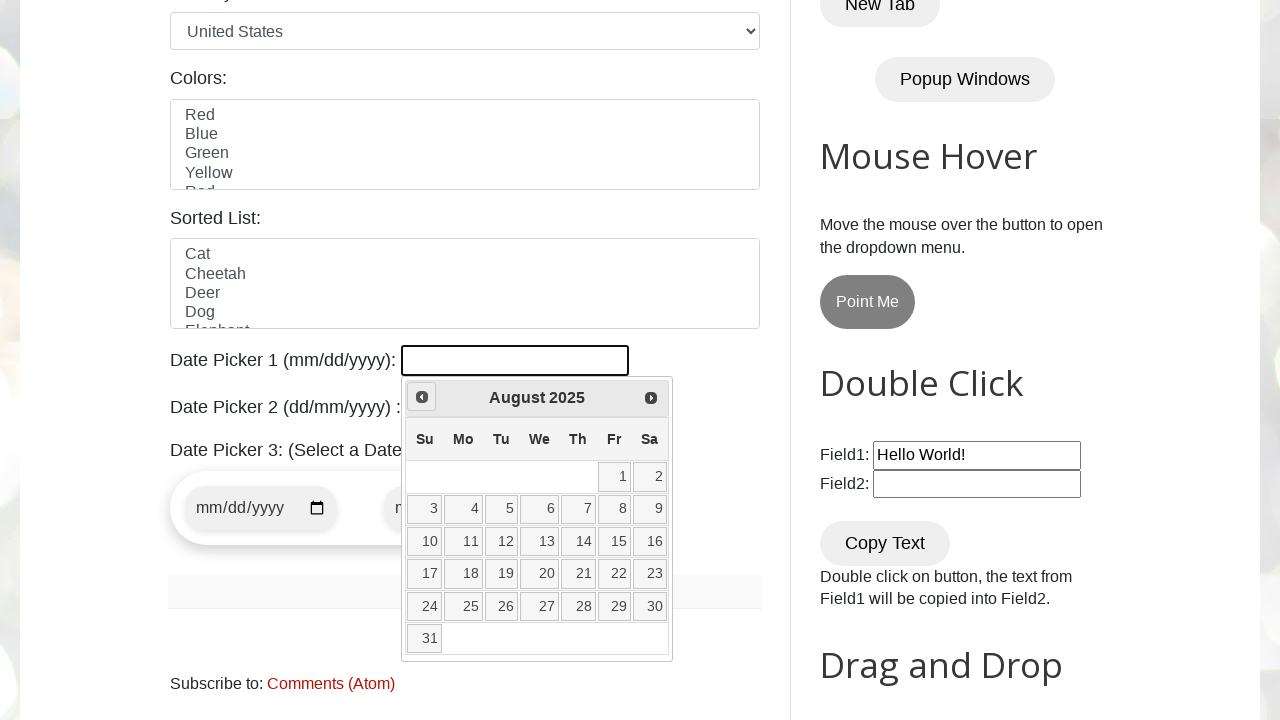

Waited for calendar to update after navigating to previous month
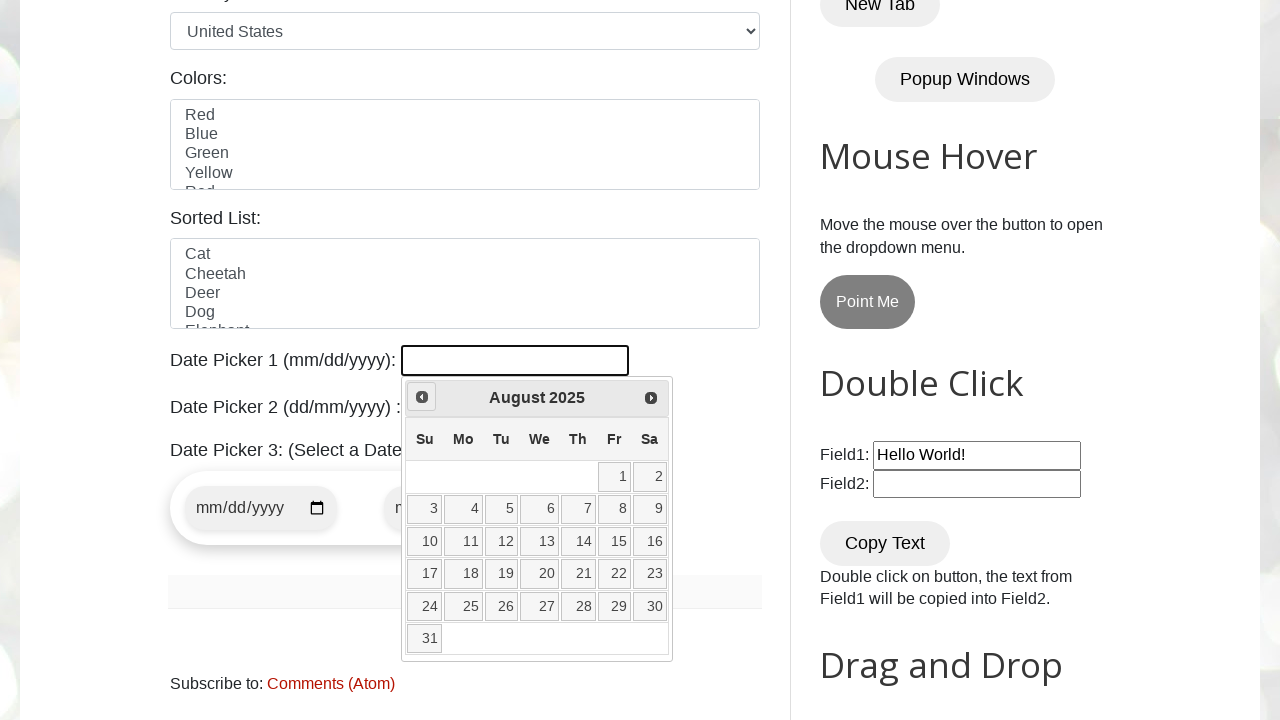

Clicked previous month button (current: August 2025) at (422, 397) on a[data-handler='prev']
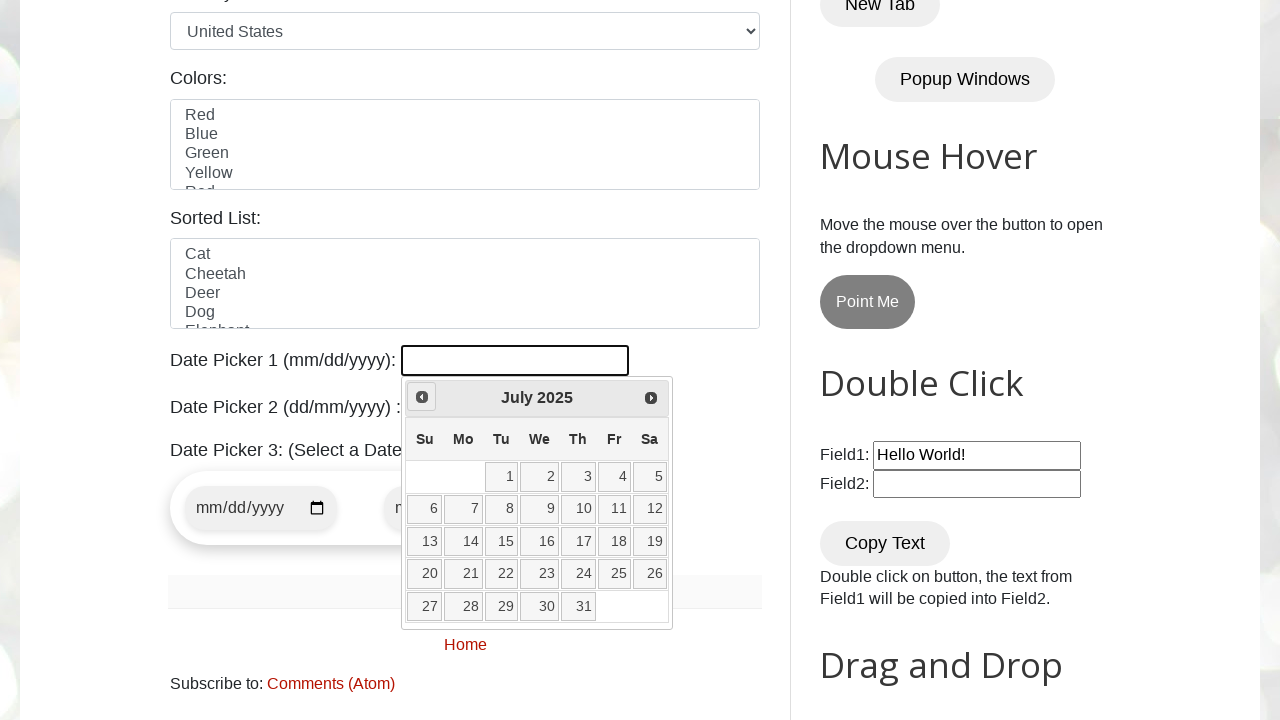

Waited for calendar to update after navigating to previous month
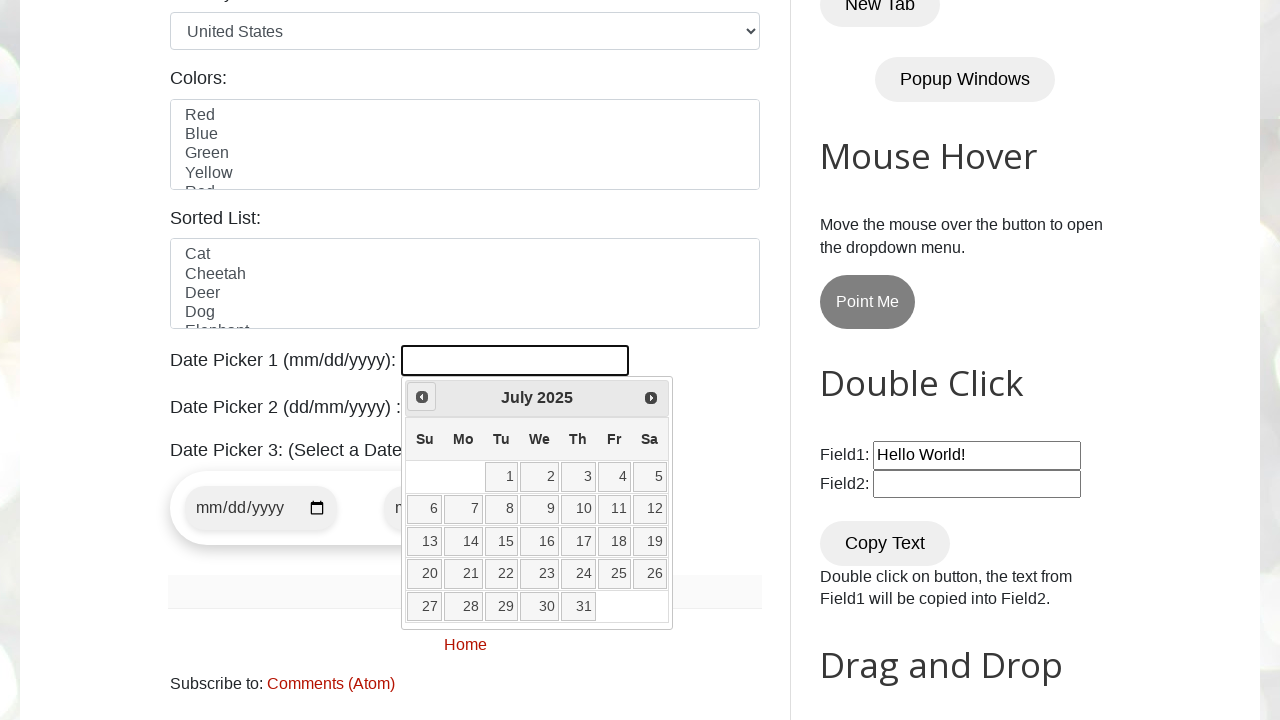

Clicked previous month button (current: July 2025) at (422, 397) on a[data-handler='prev']
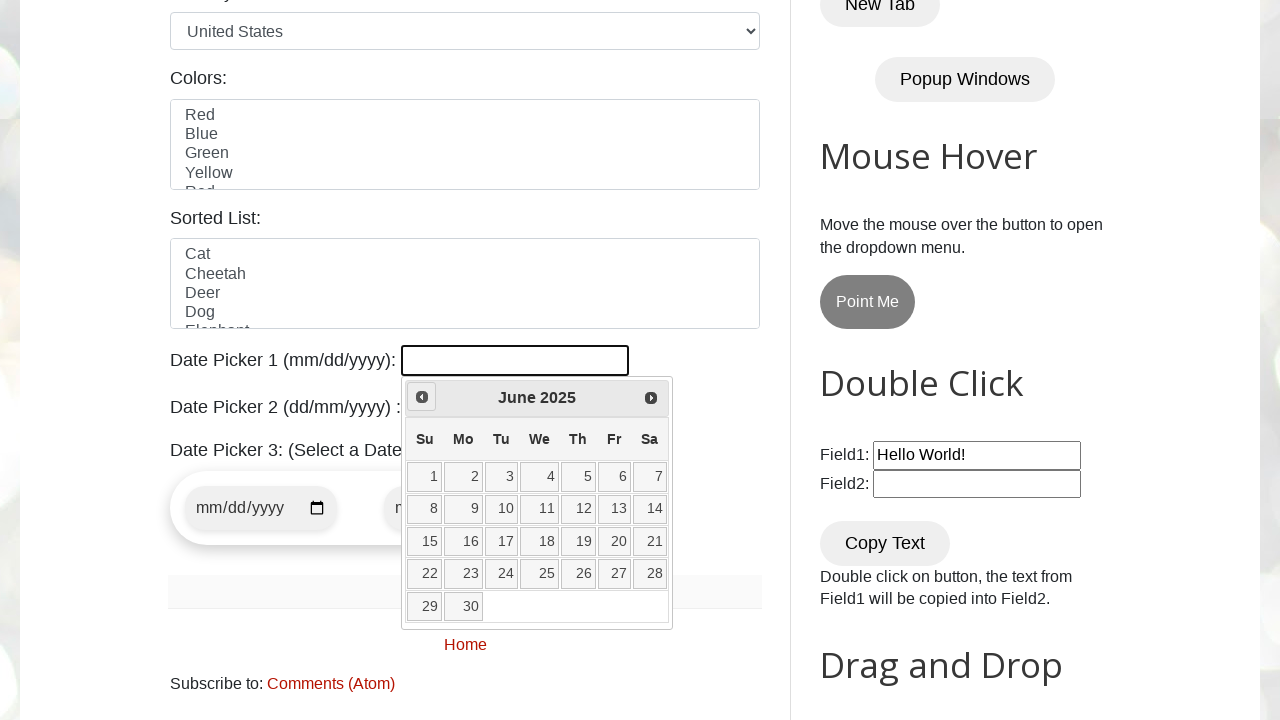

Waited for calendar to update after navigating to previous month
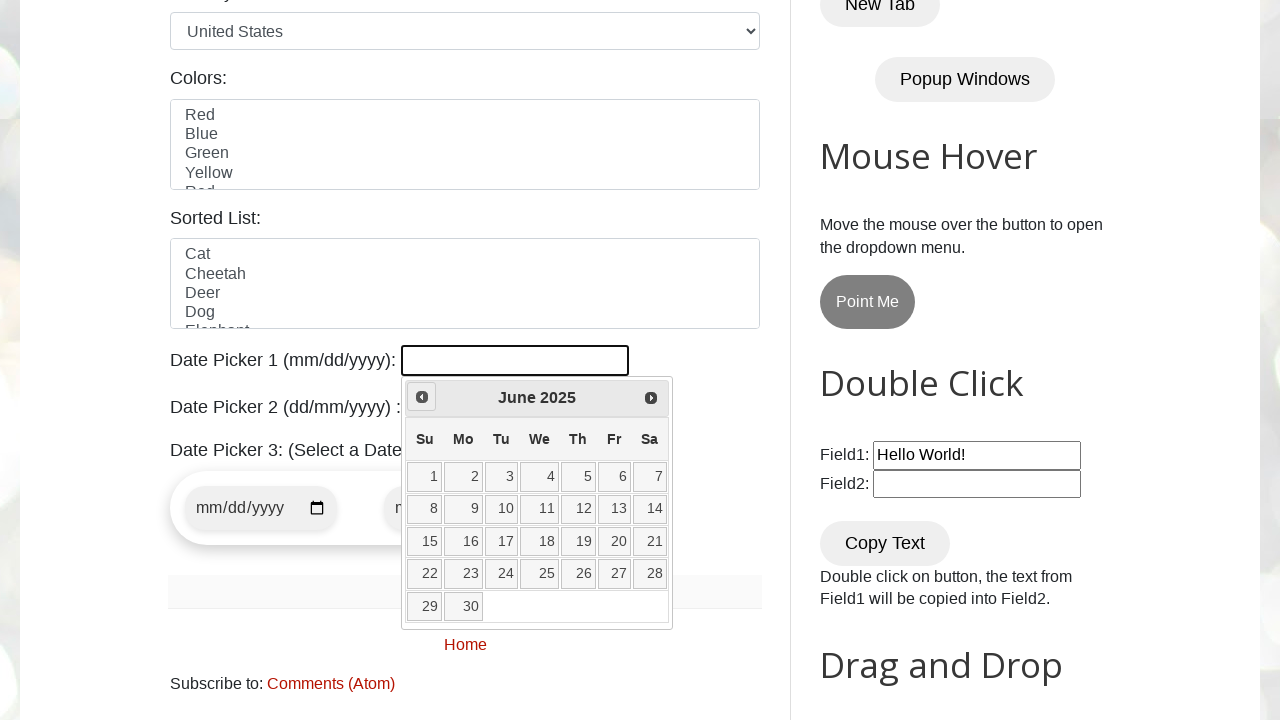

Clicked previous month button (current: June 2025) at (422, 397) on a[data-handler='prev']
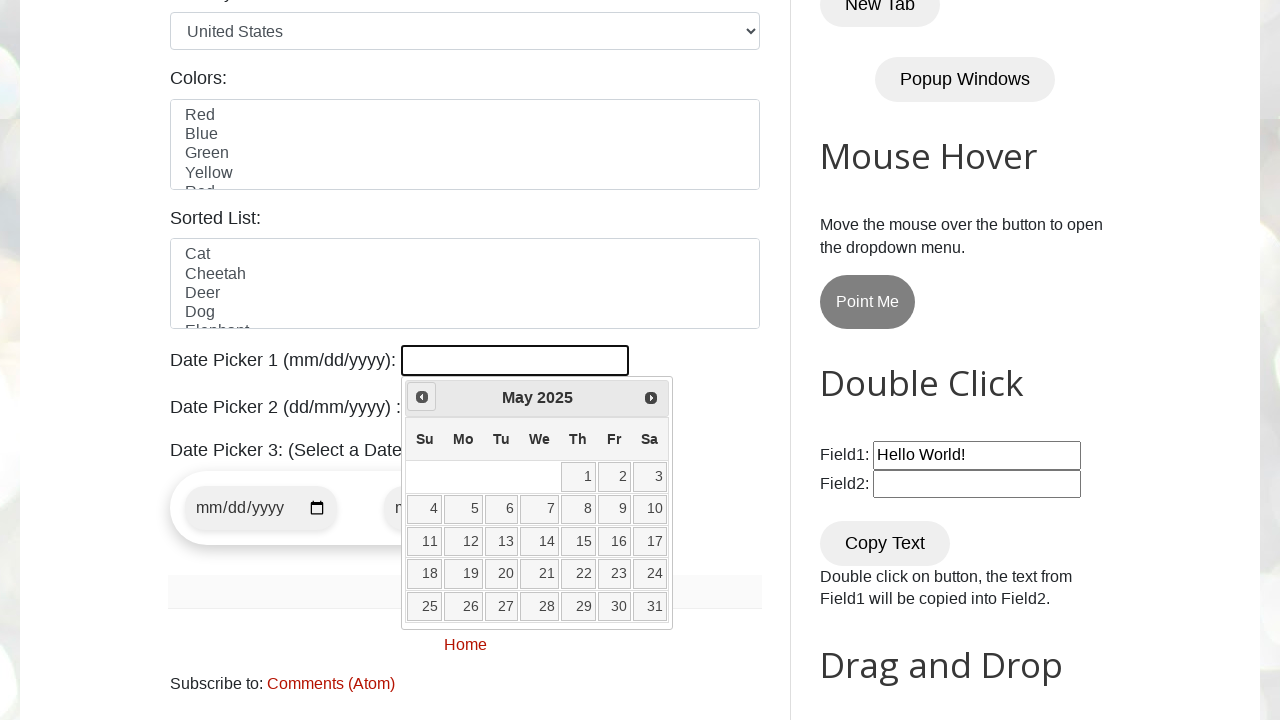

Waited for calendar to update after navigating to previous month
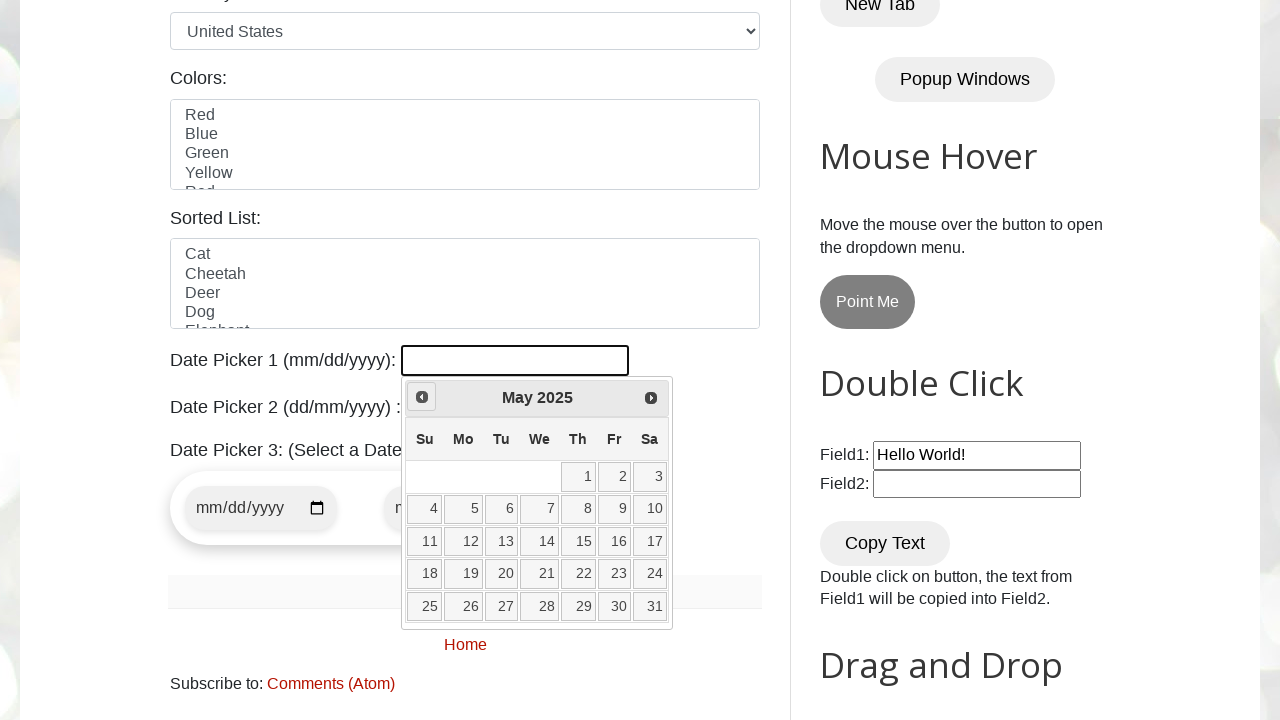

Clicked previous month button (current: May 2025) at (422, 397) on a[data-handler='prev']
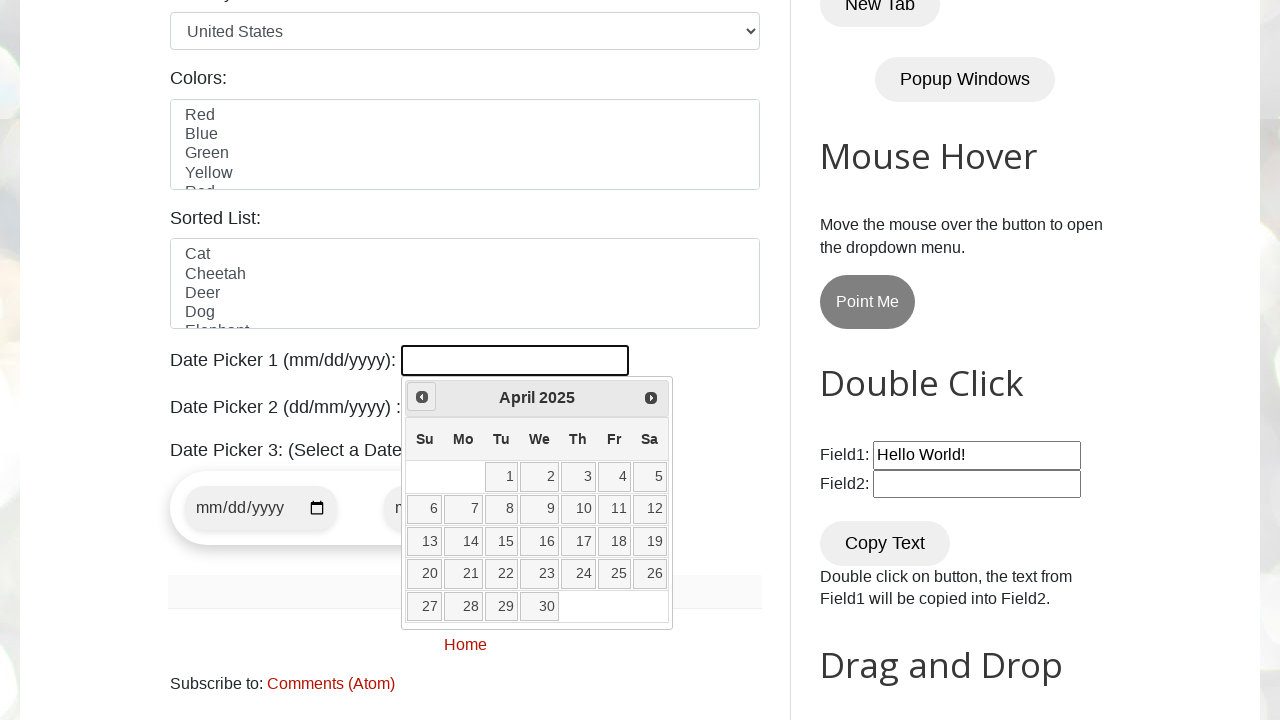

Waited for calendar to update after navigating to previous month
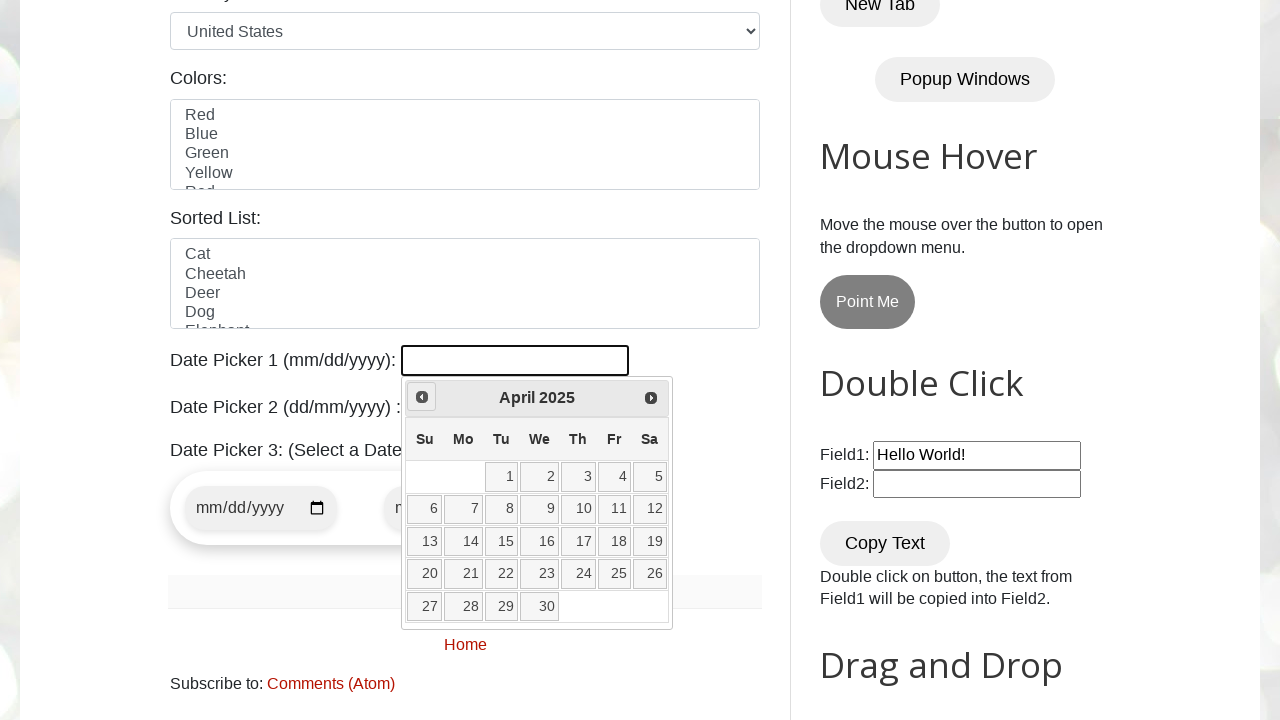

Clicked previous month button (current: April 2025) at (422, 397) on a[data-handler='prev']
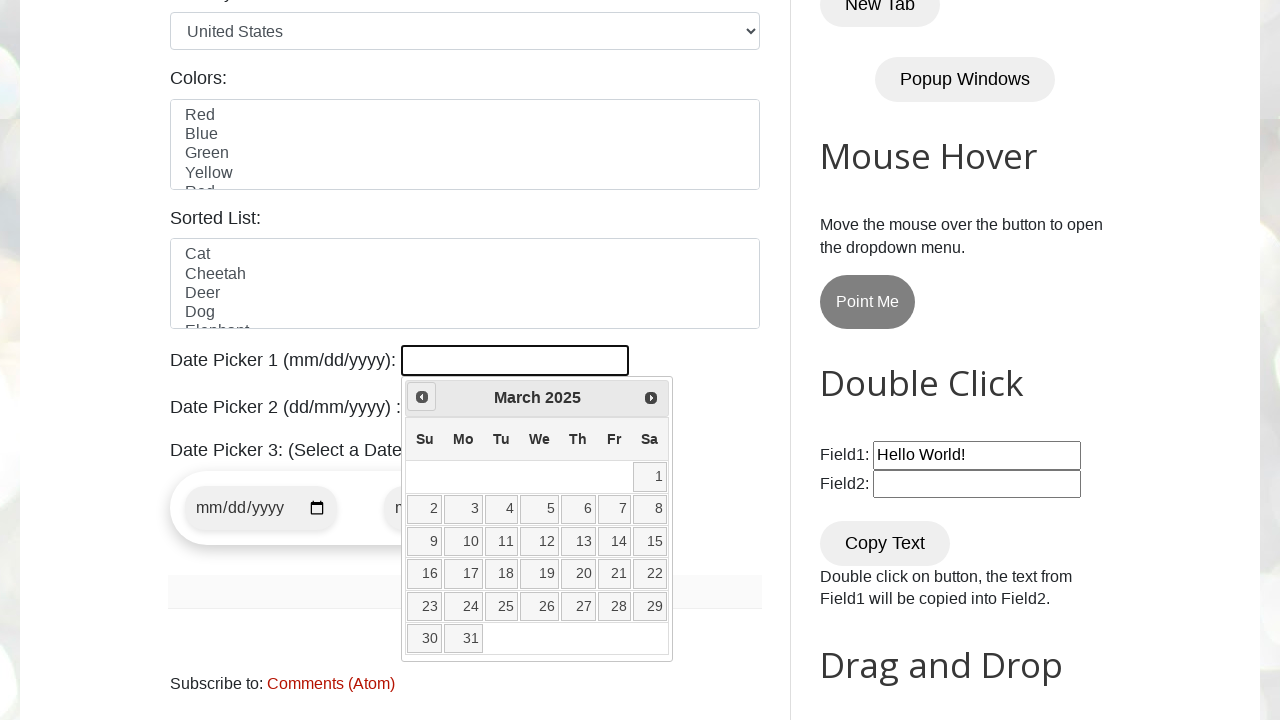

Waited for calendar to update after navigating to previous month
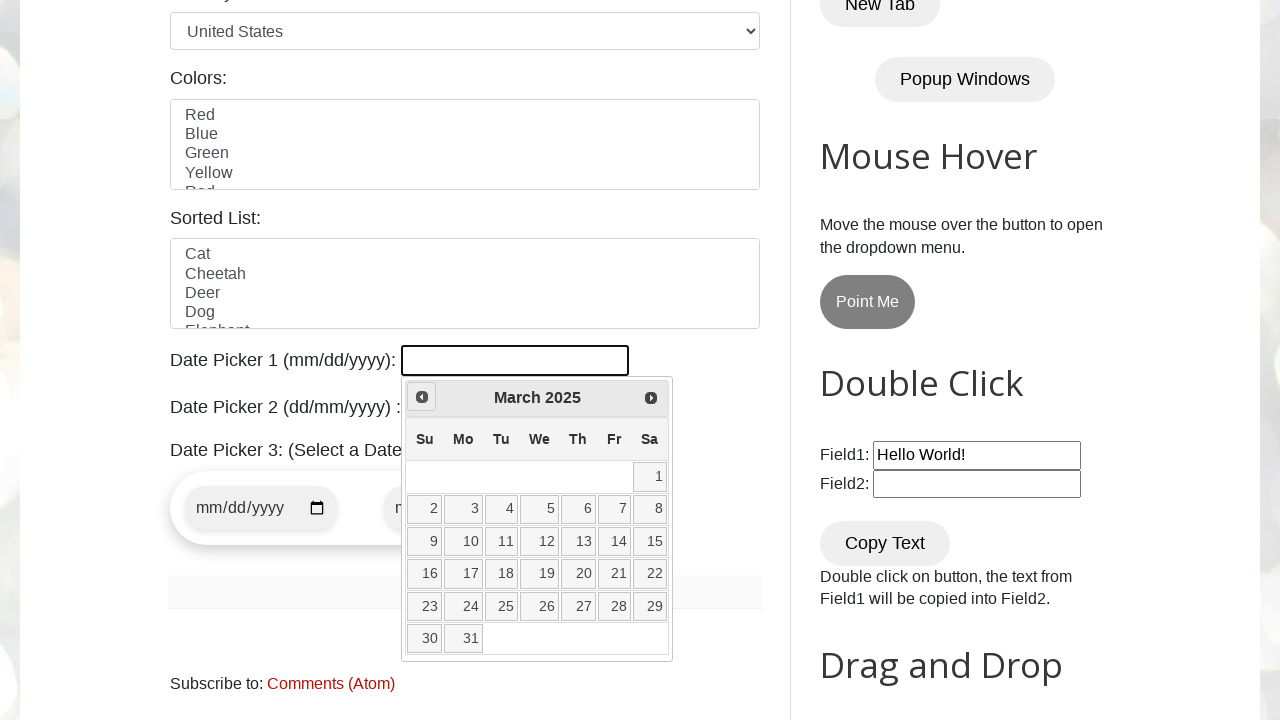

Clicked previous month button (current: March 2025) at (422, 397) on a[data-handler='prev']
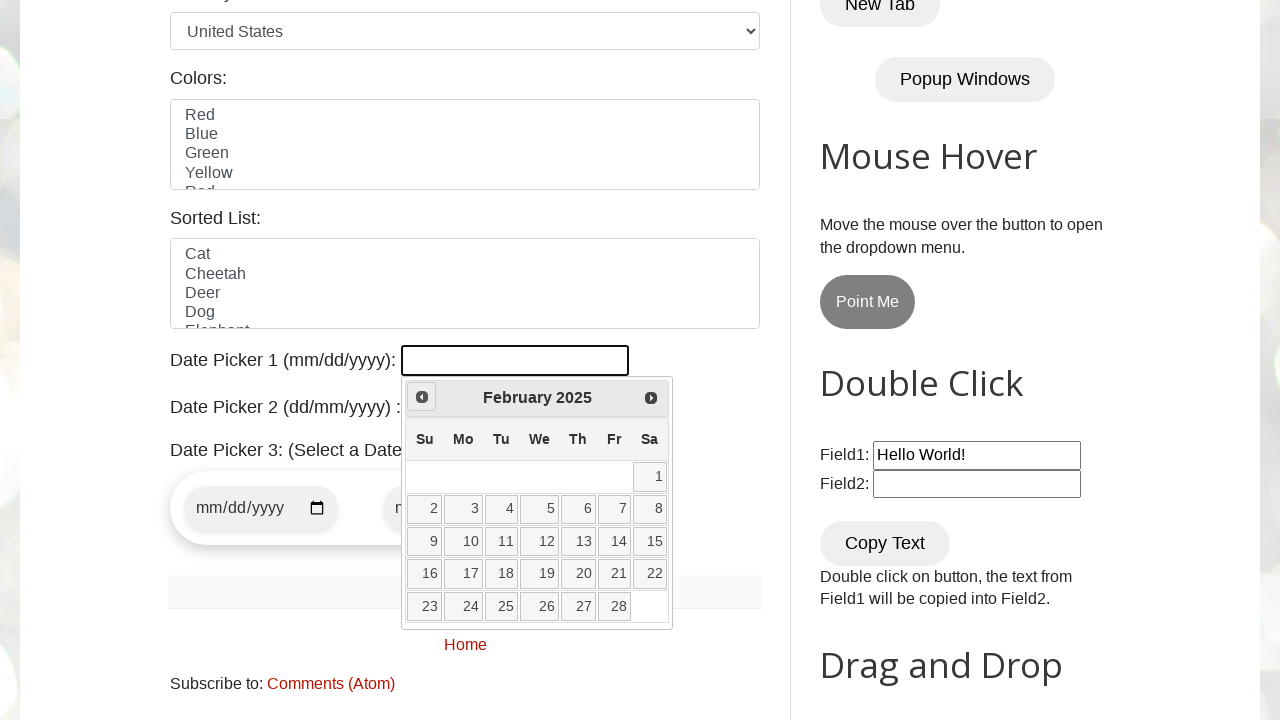

Waited for calendar to update after navigating to previous month
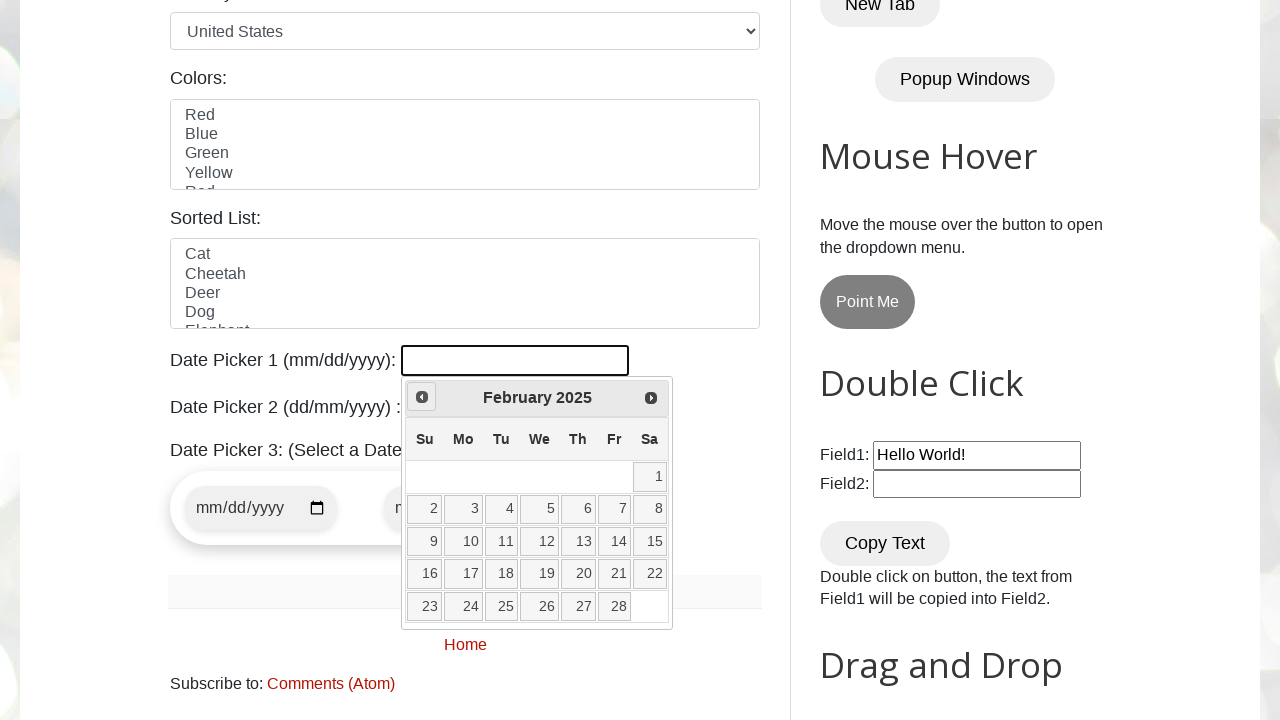

Clicked previous month button (current: February 2025) at (422, 397) on a[data-handler='prev']
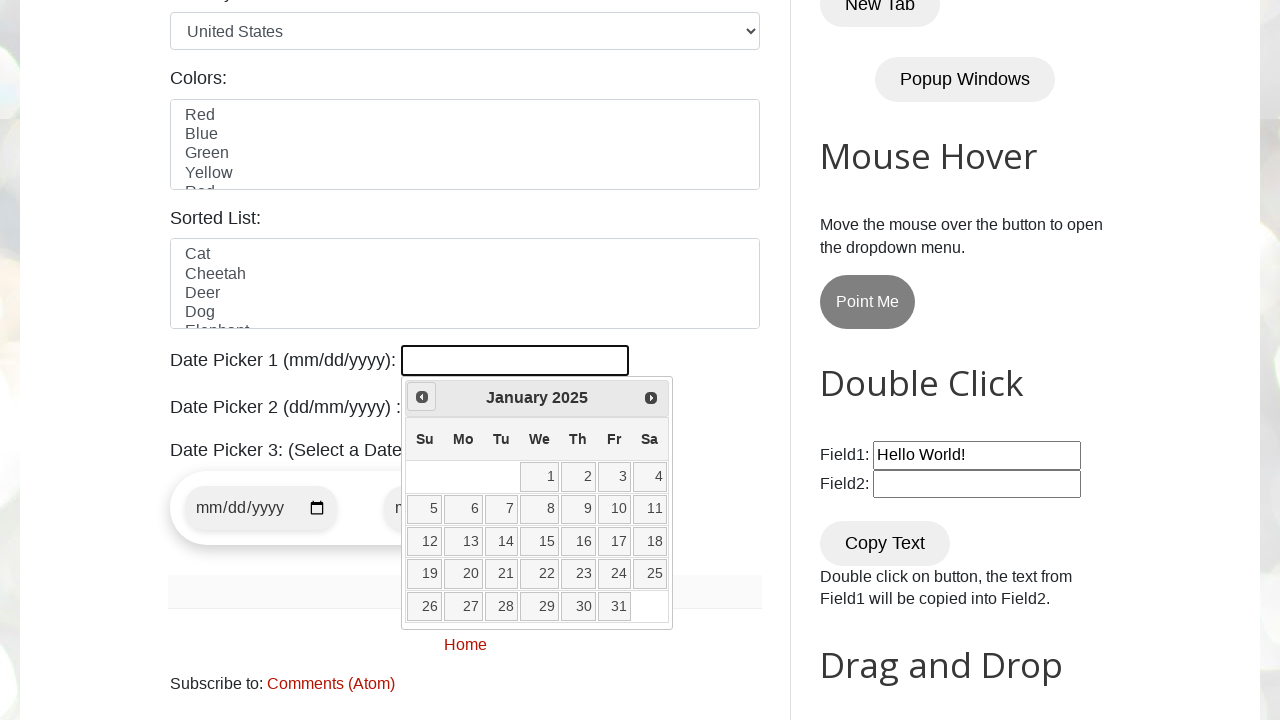

Waited for calendar to update after navigating to previous month
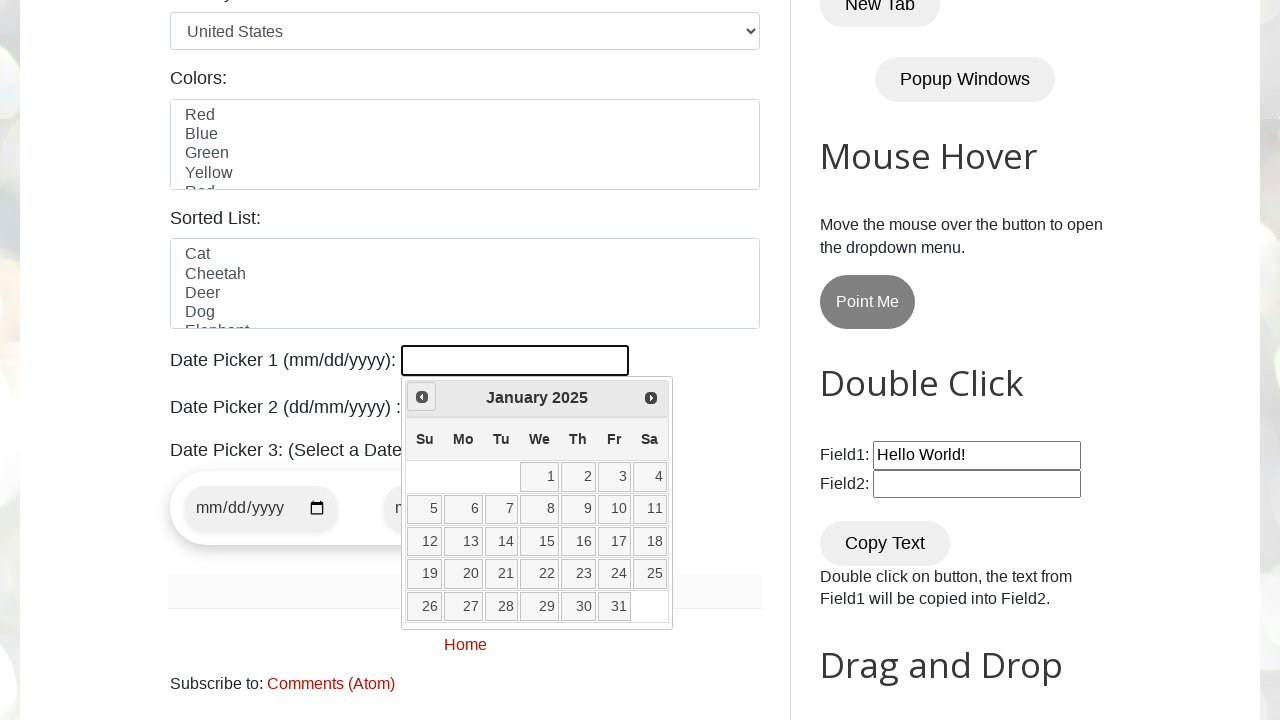

Clicked previous month button (current: January 2025) at (422, 397) on a[data-handler='prev']
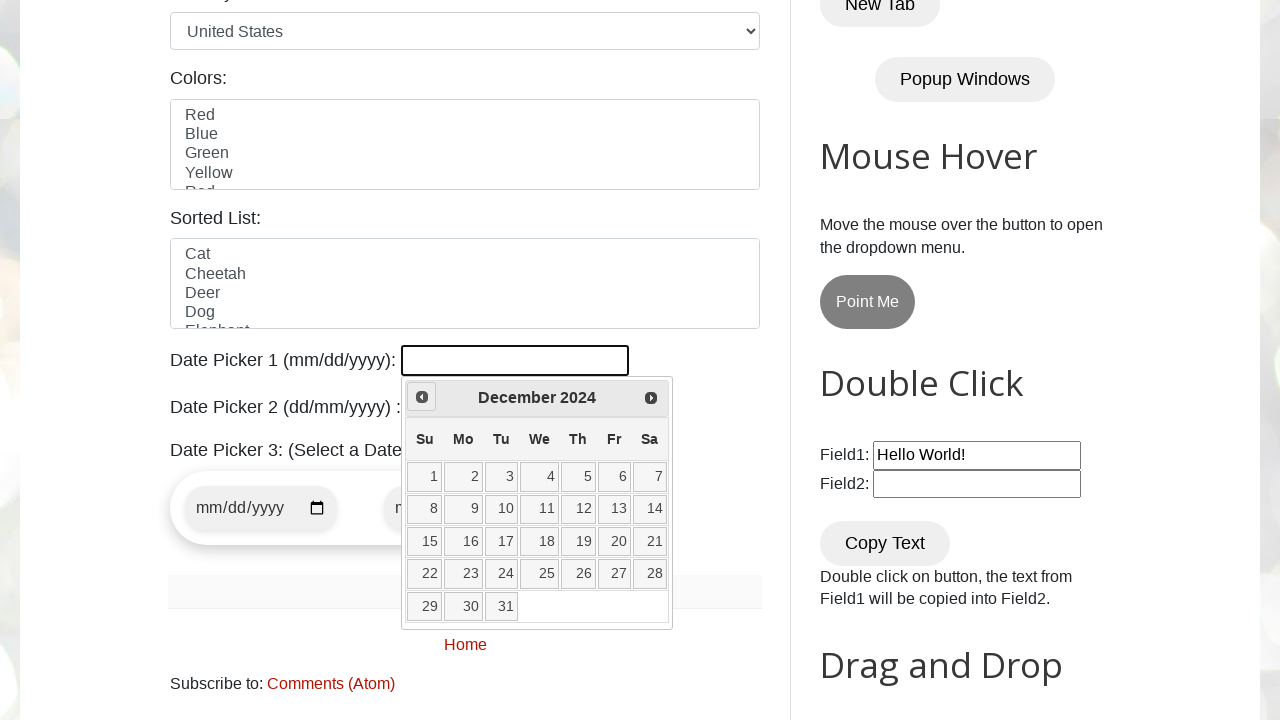

Waited for calendar to update after navigating to previous month
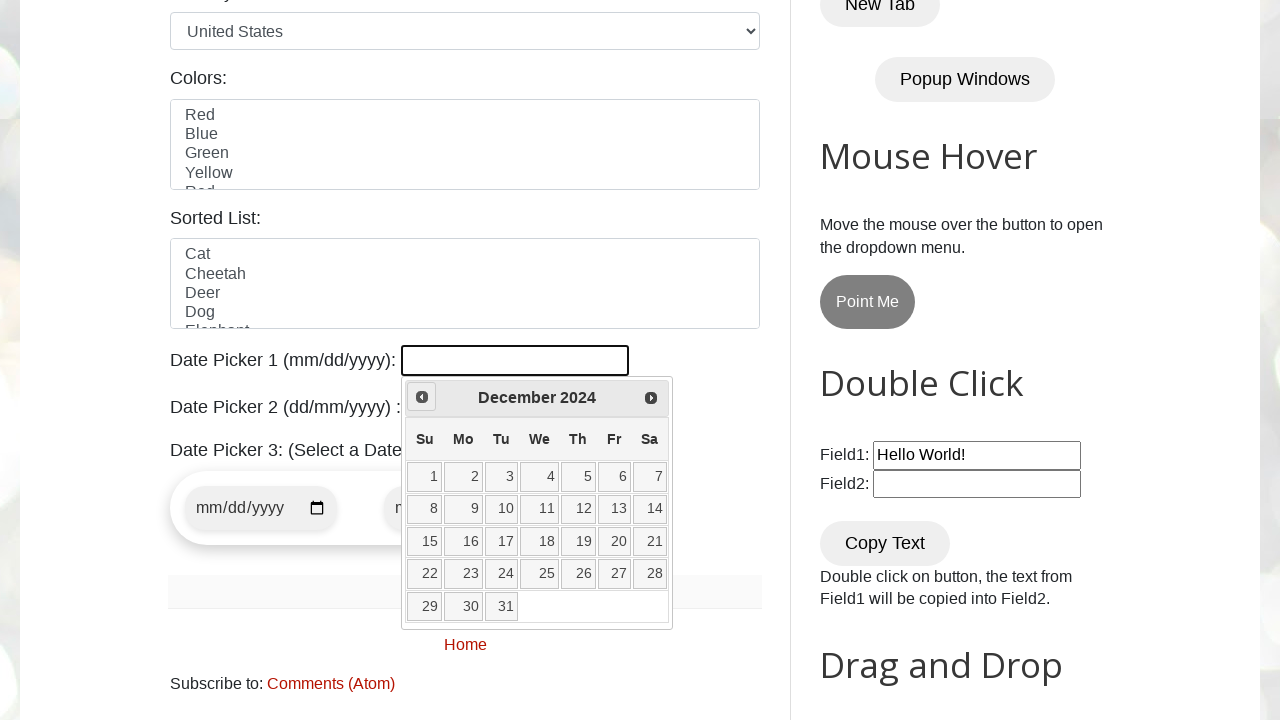

Clicked previous month button (current: December 2024) at (422, 397) on a[data-handler='prev']
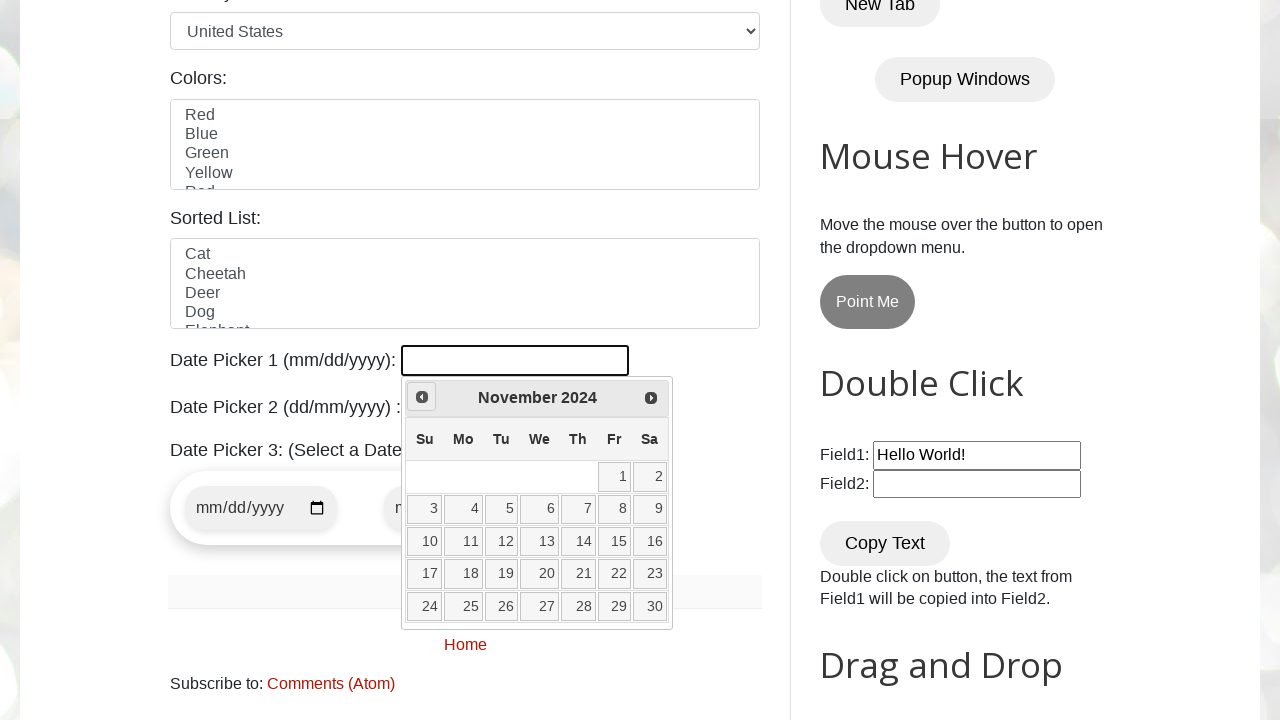

Waited for calendar to update after navigating to previous month
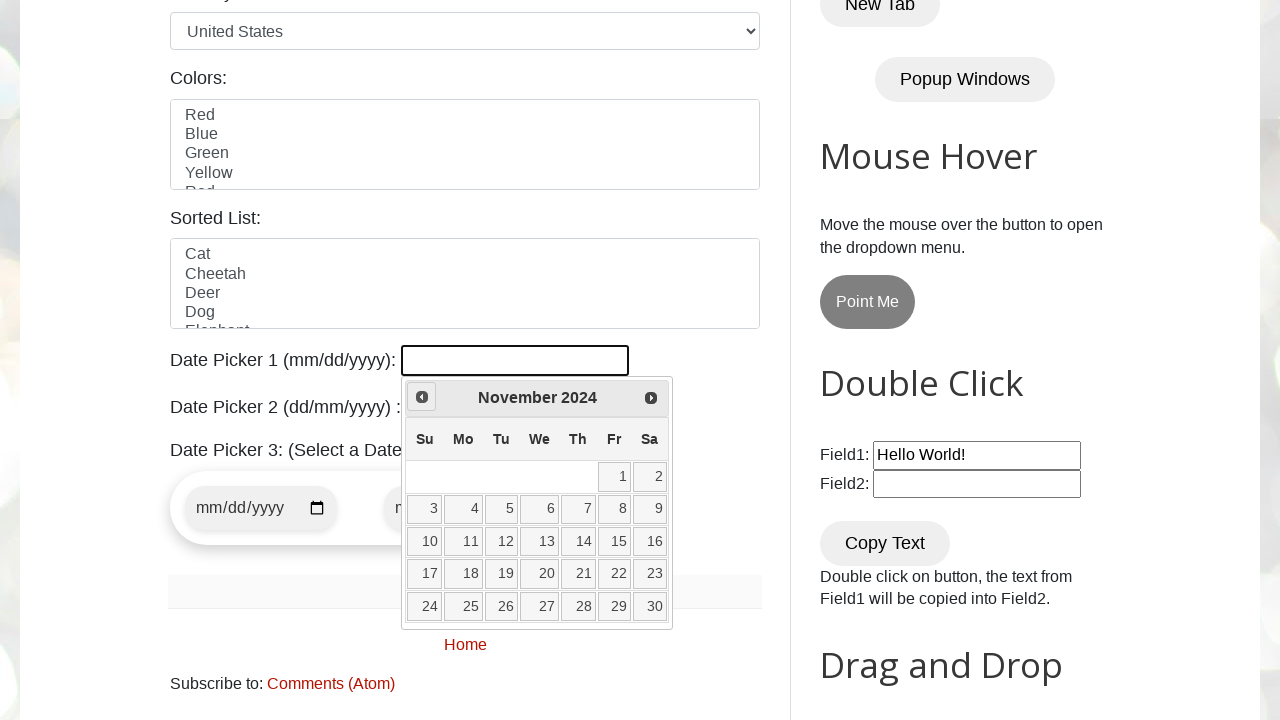

Clicked previous month button (current: November 2024) at (422, 397) on a[data-handler='prev']
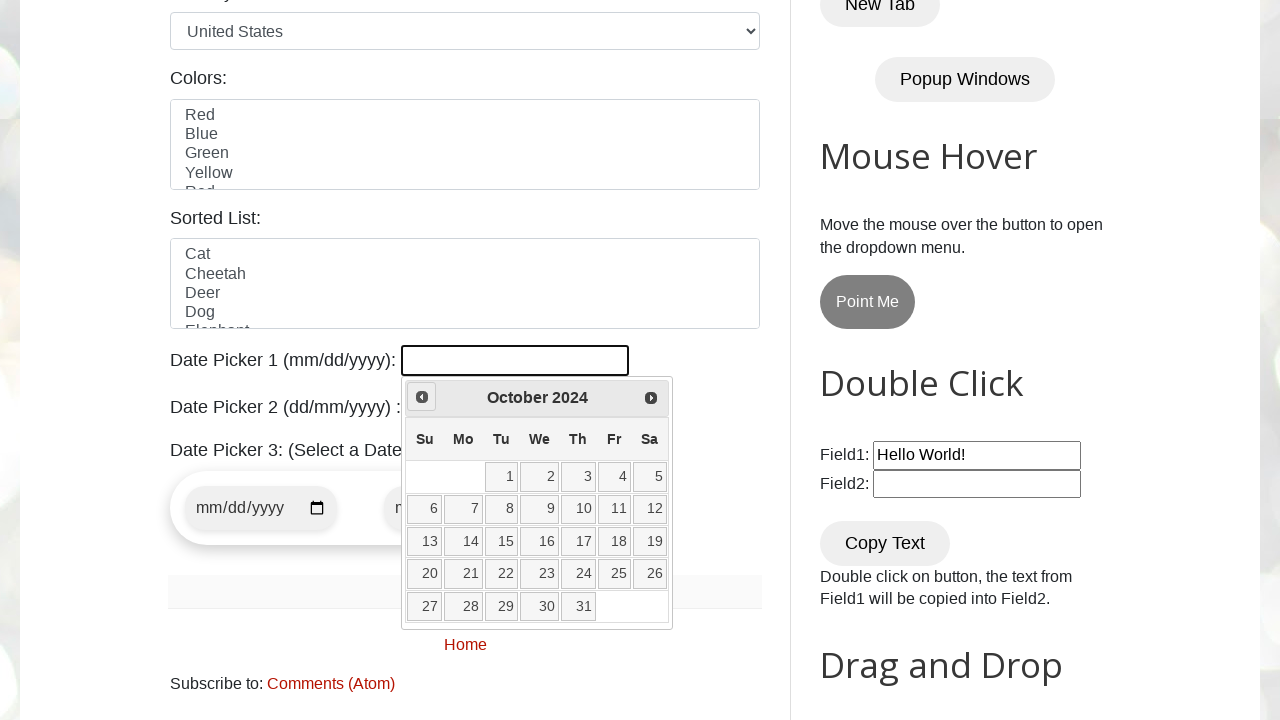

Waited for calendar to update after navigating to previous month
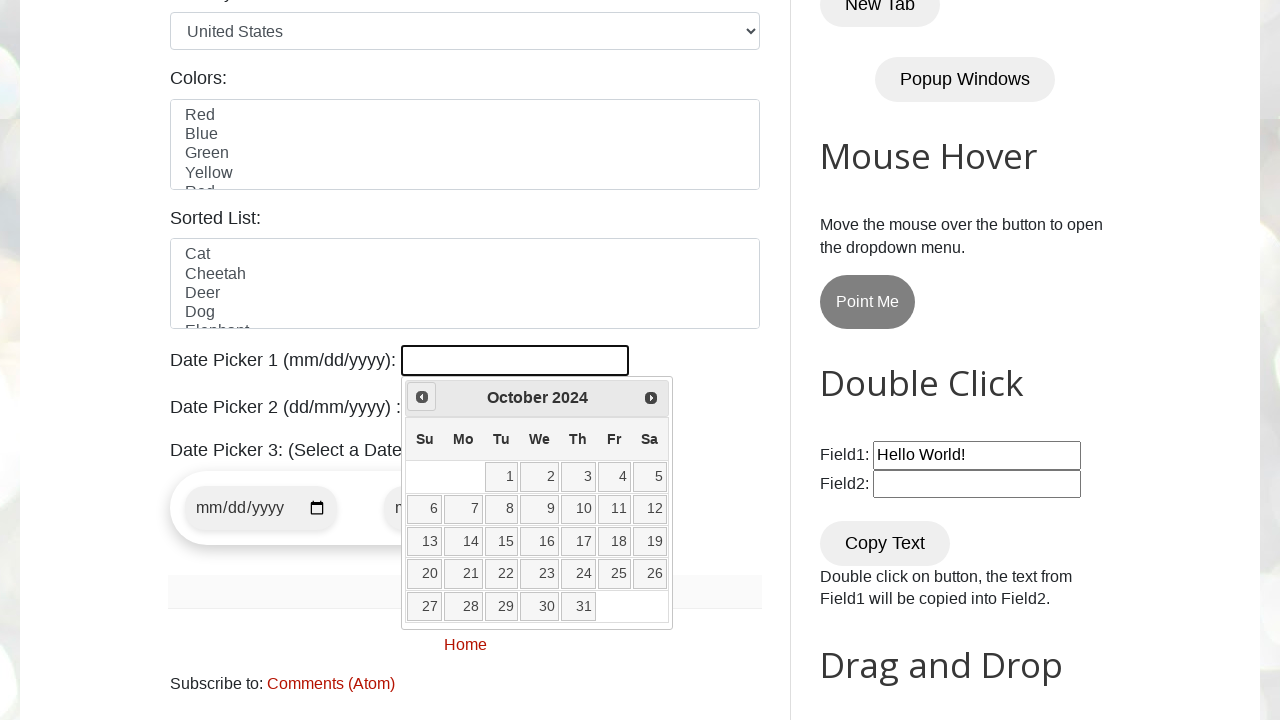

Clicked previous month button (current: October 2024) at (422, 397) on a[data-handler='prev']
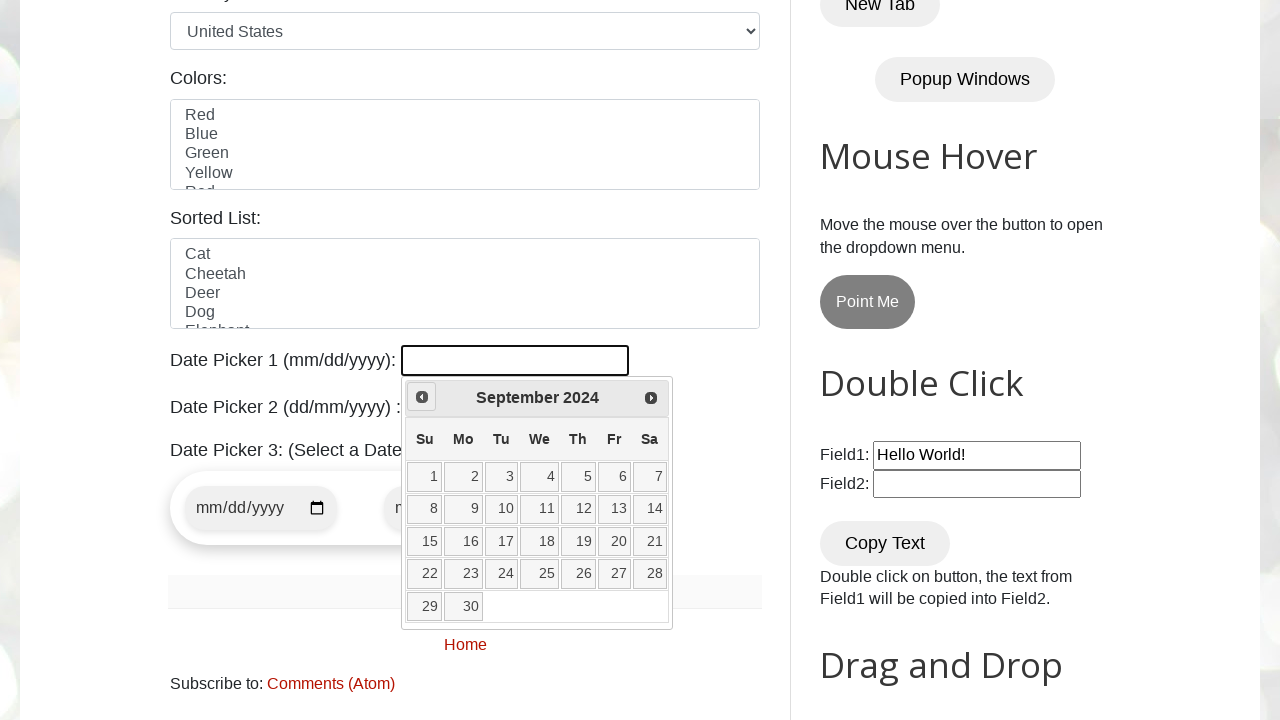

Waited for calendar to update after navigating to previous month
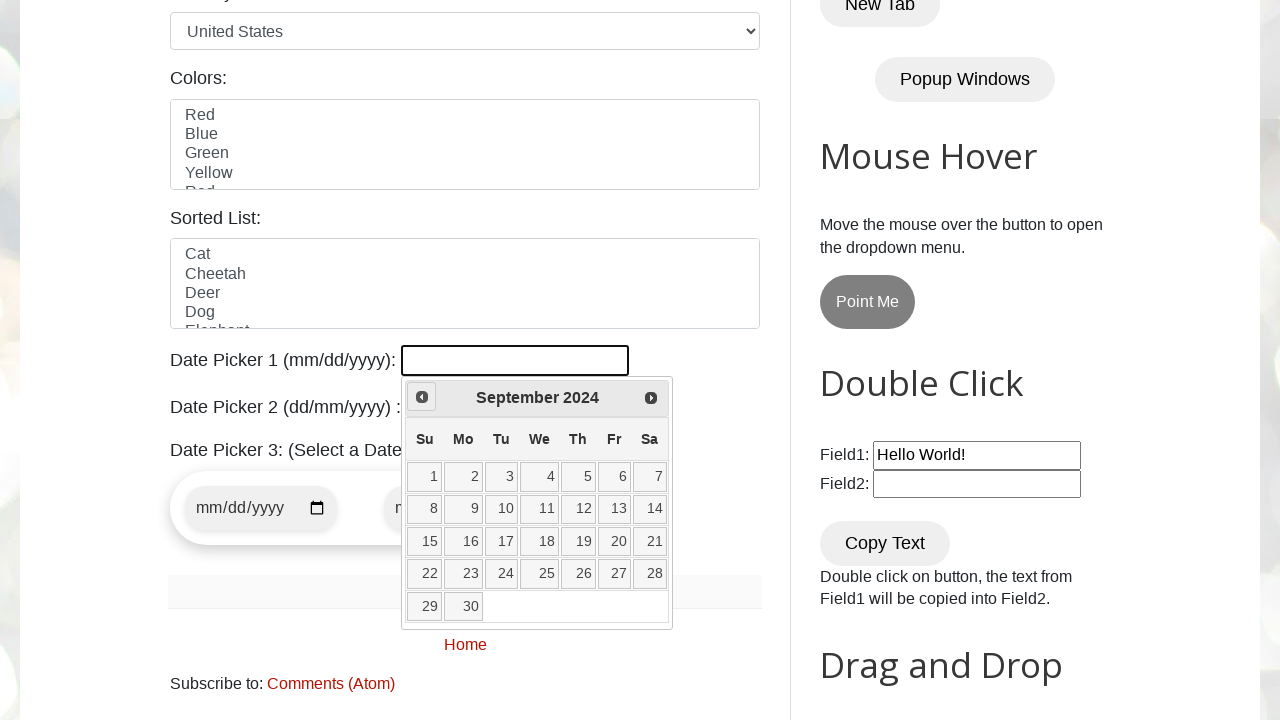

Clicked previous month button (current: September 2024) at (422, 397) on a[data-handler='prev']
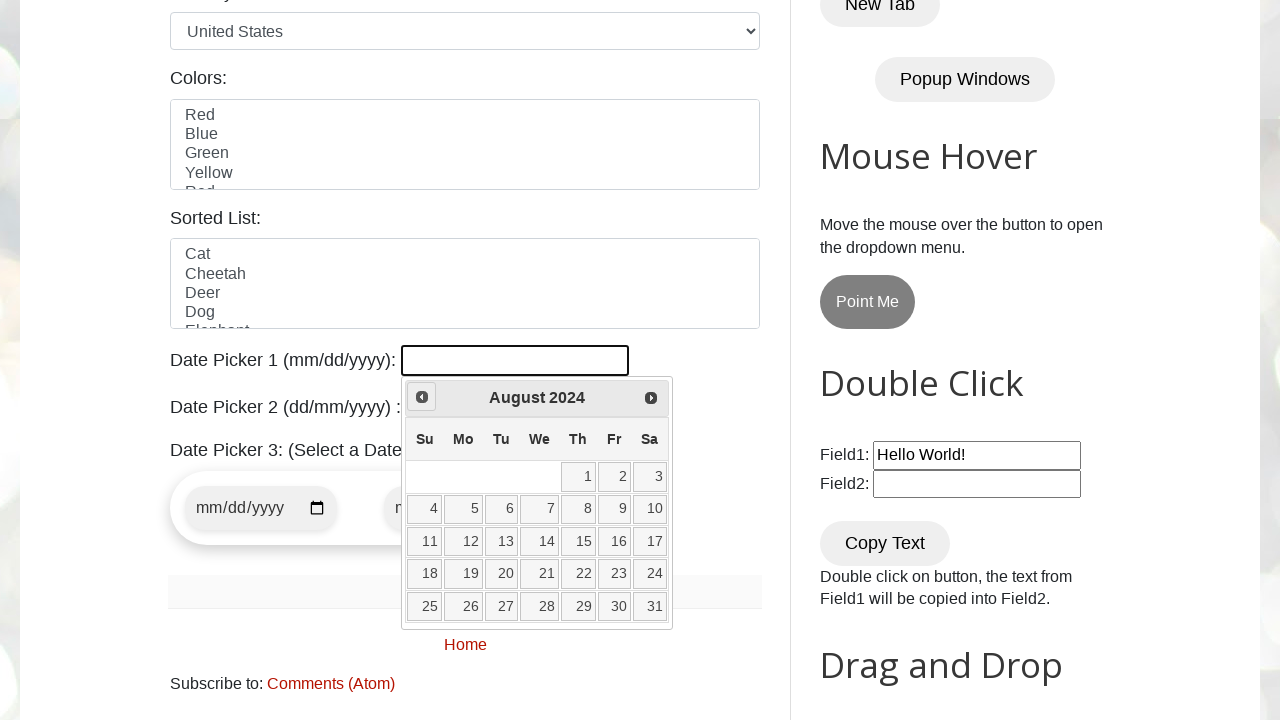

Waited for calendar to update after navigating to previous month
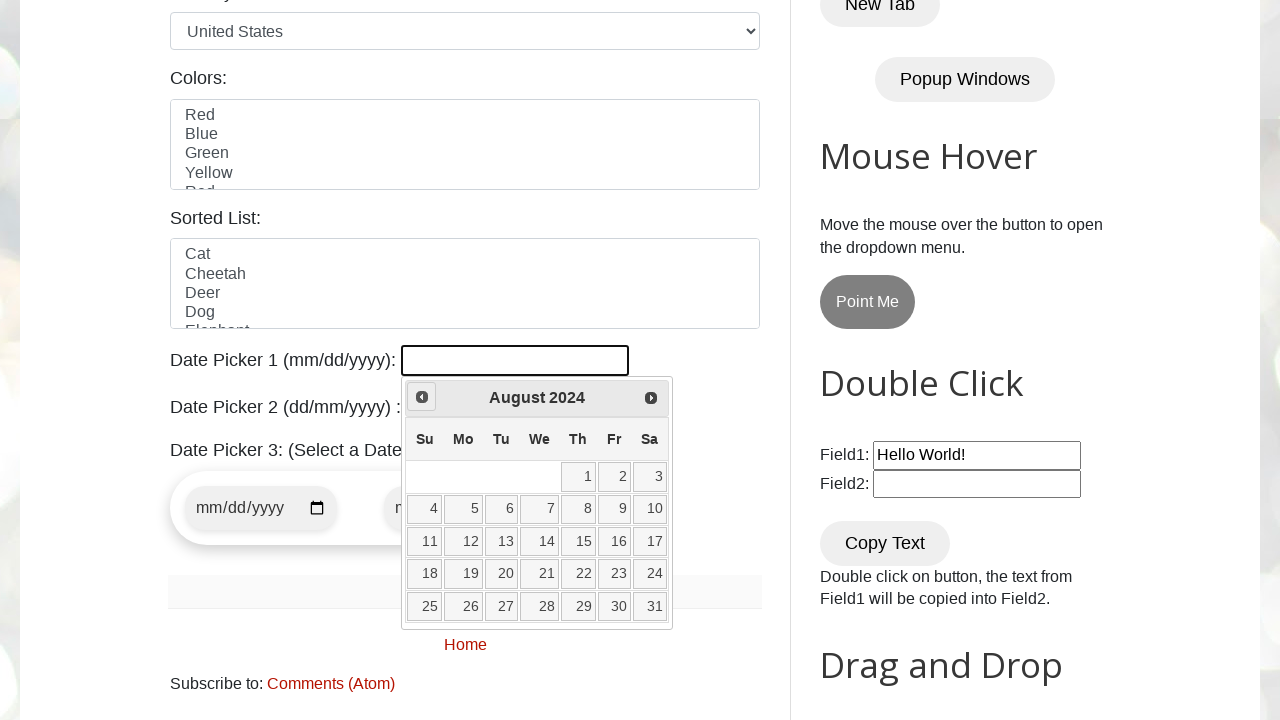

Clicked previous month button (current: August 2024) at (422, 397) on a[data-handler='prev']
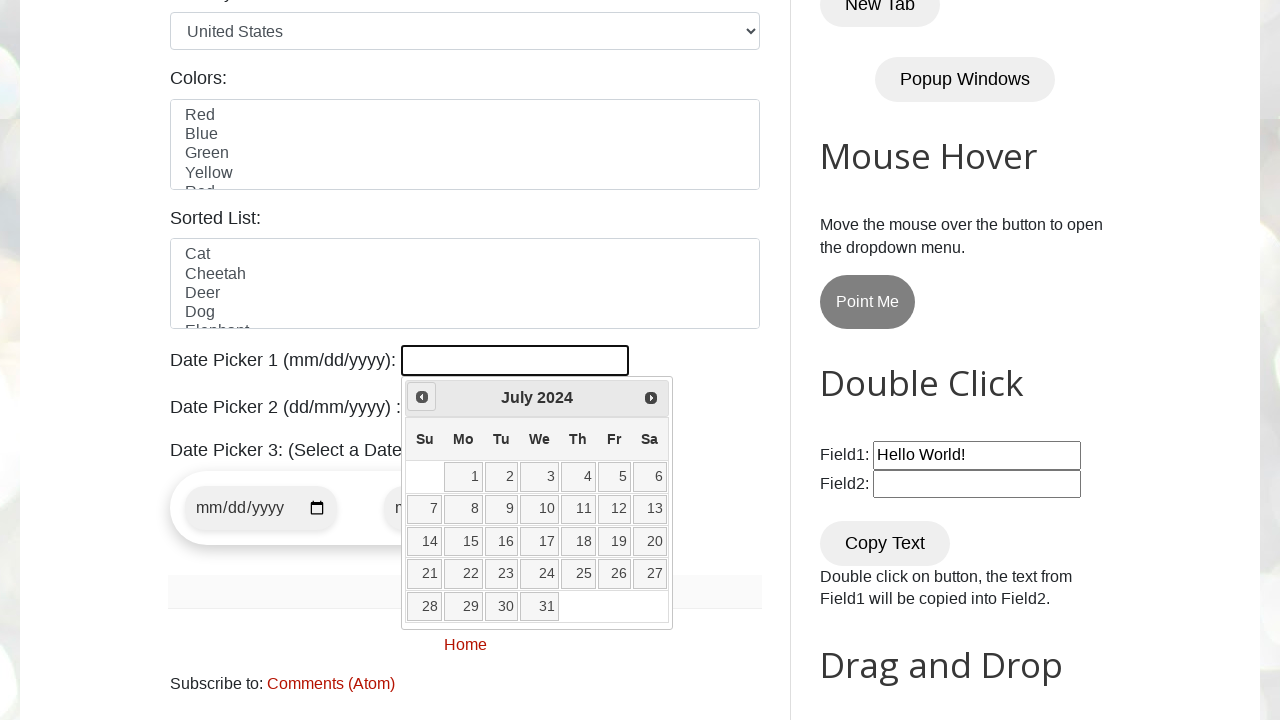

Waited for calendar to update after navigating to previous month
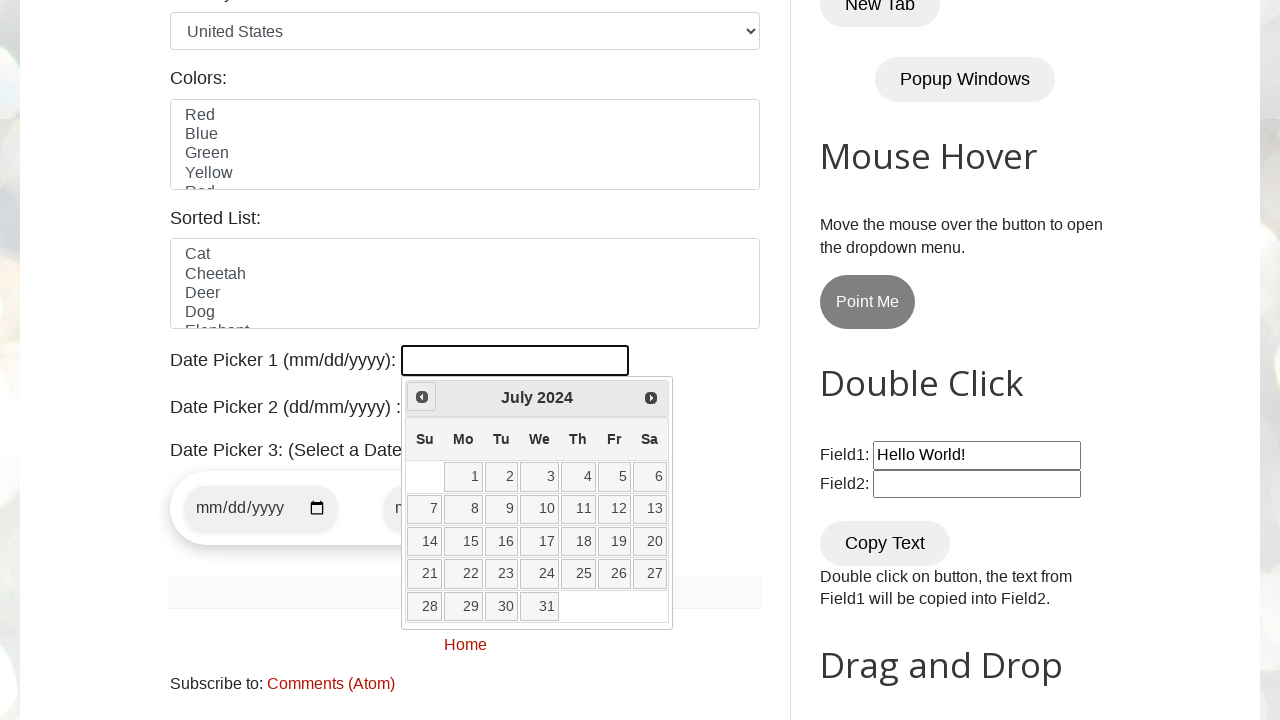

Clicked previous month button (current: July 2024) at (422, 397) on a[data-handler='prev']
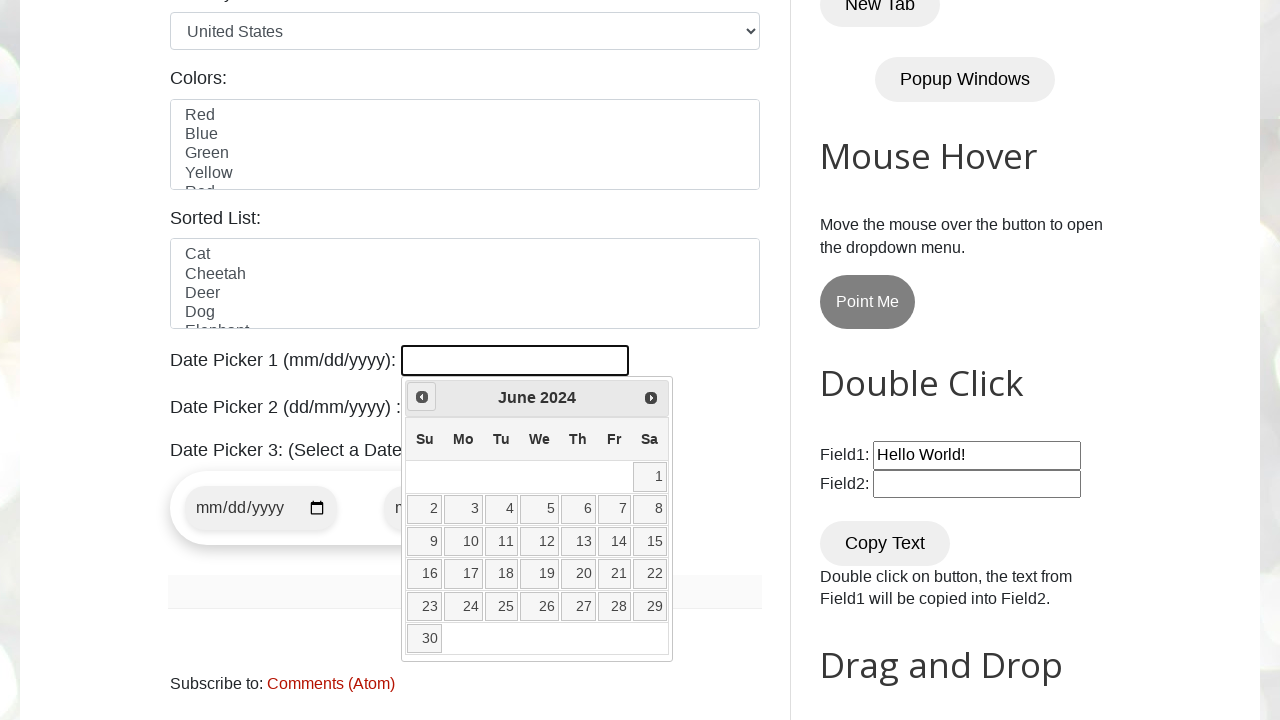

Waited for calendar to update after navigating to previous month
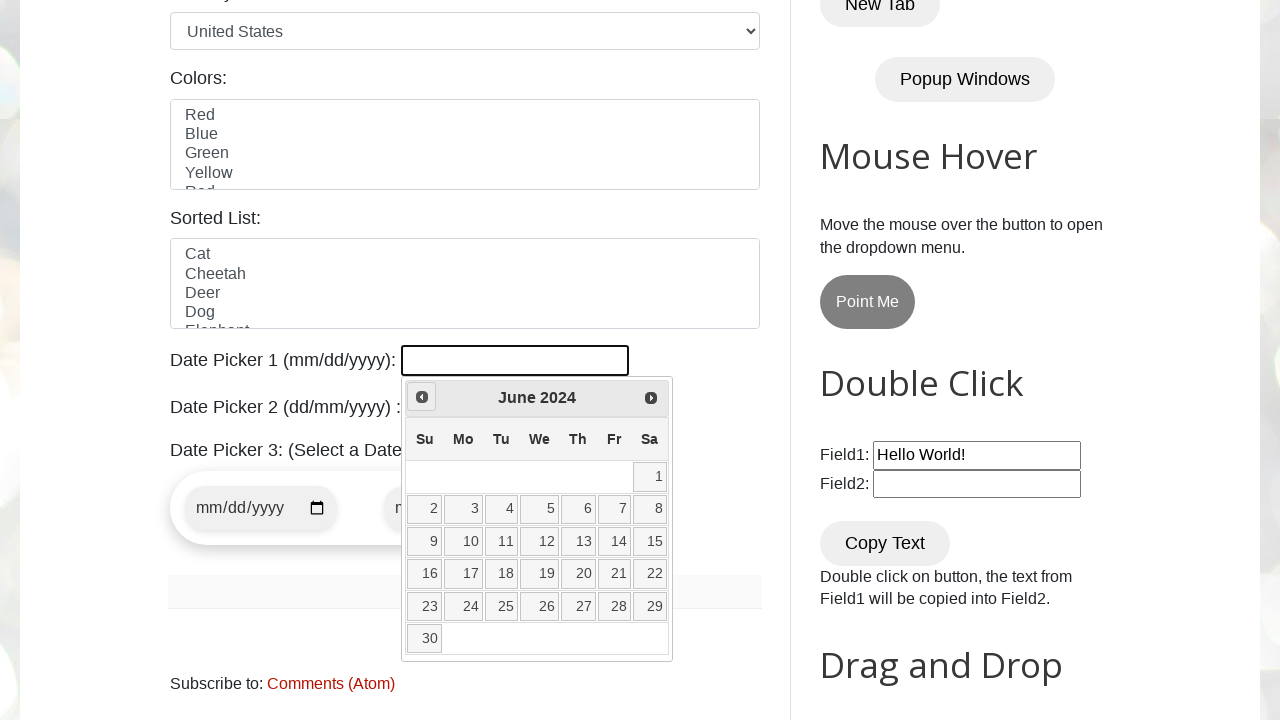

Clicked previous month button (current: June 2024) at (422, 397) on a[data-handler='prev']
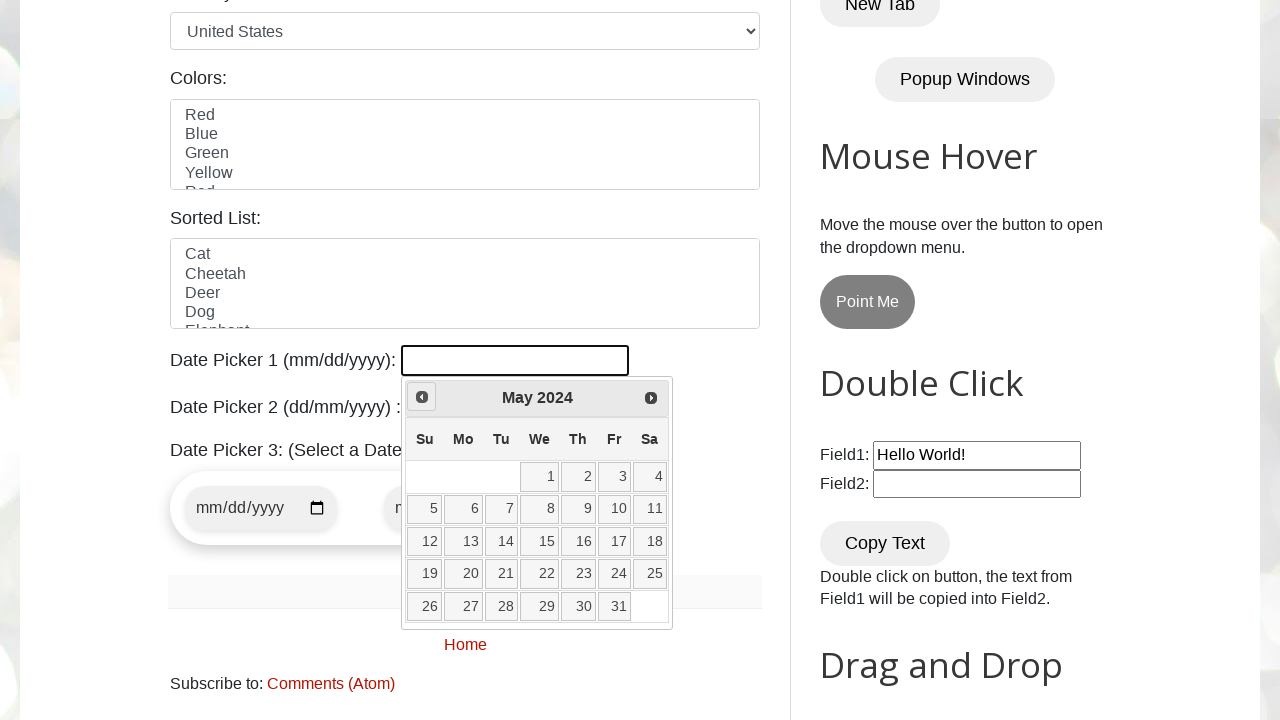

Waited for calendar to update after navigating to previous month
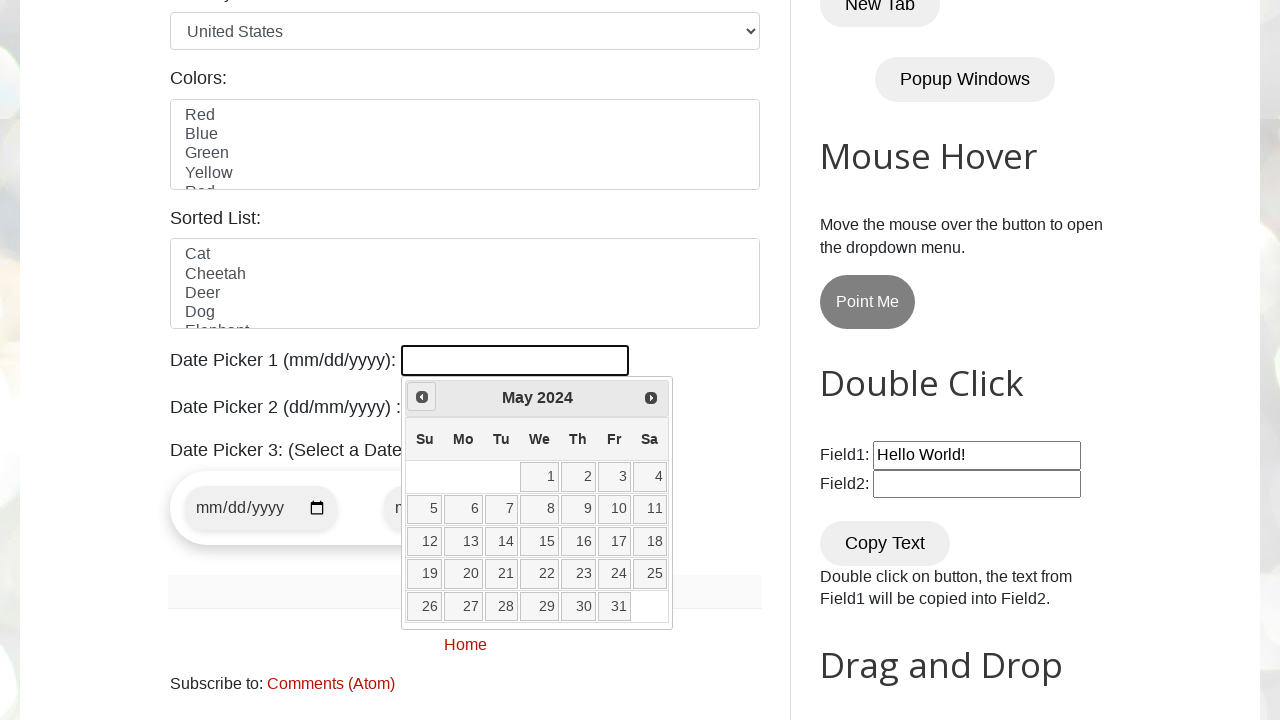

Clicked previous month button (current: May 2024) at (422, 397) on a[data-handler='prev']
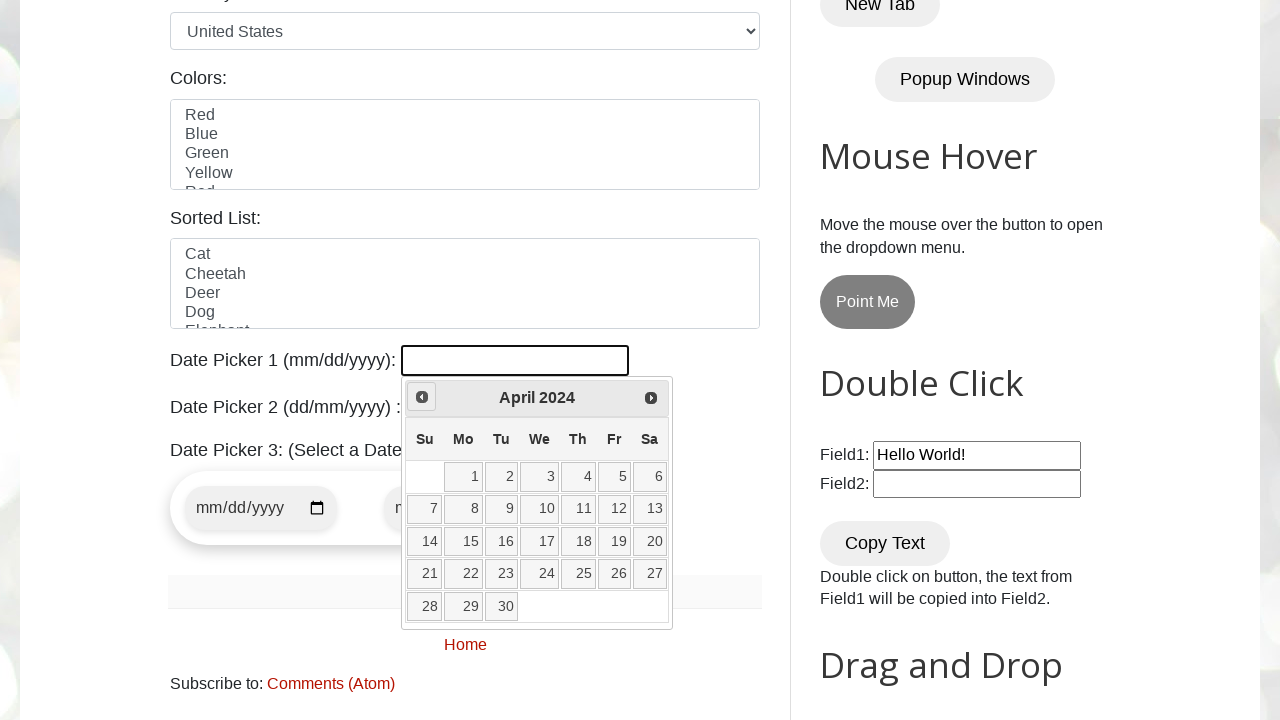

Waited for calendar to update after navigating to previous month
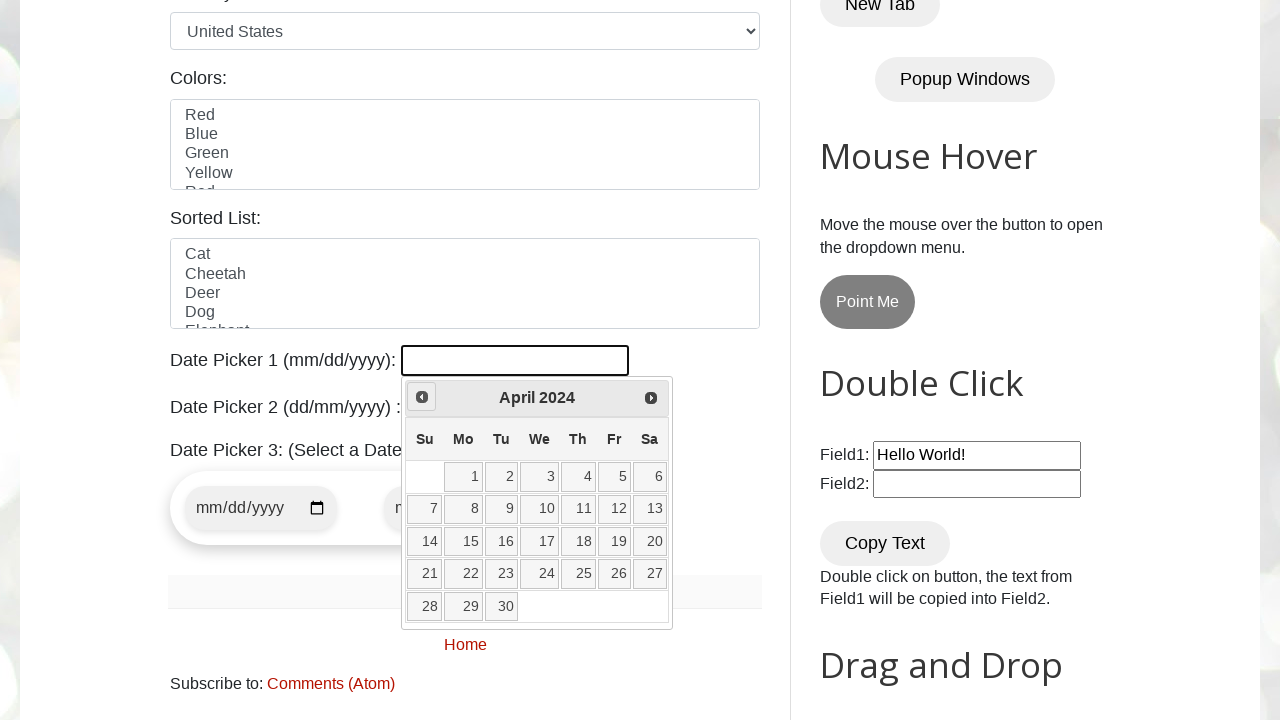

Clicked previous month button (current: April 2024) at (422, 397) on a[data-handler='prev']
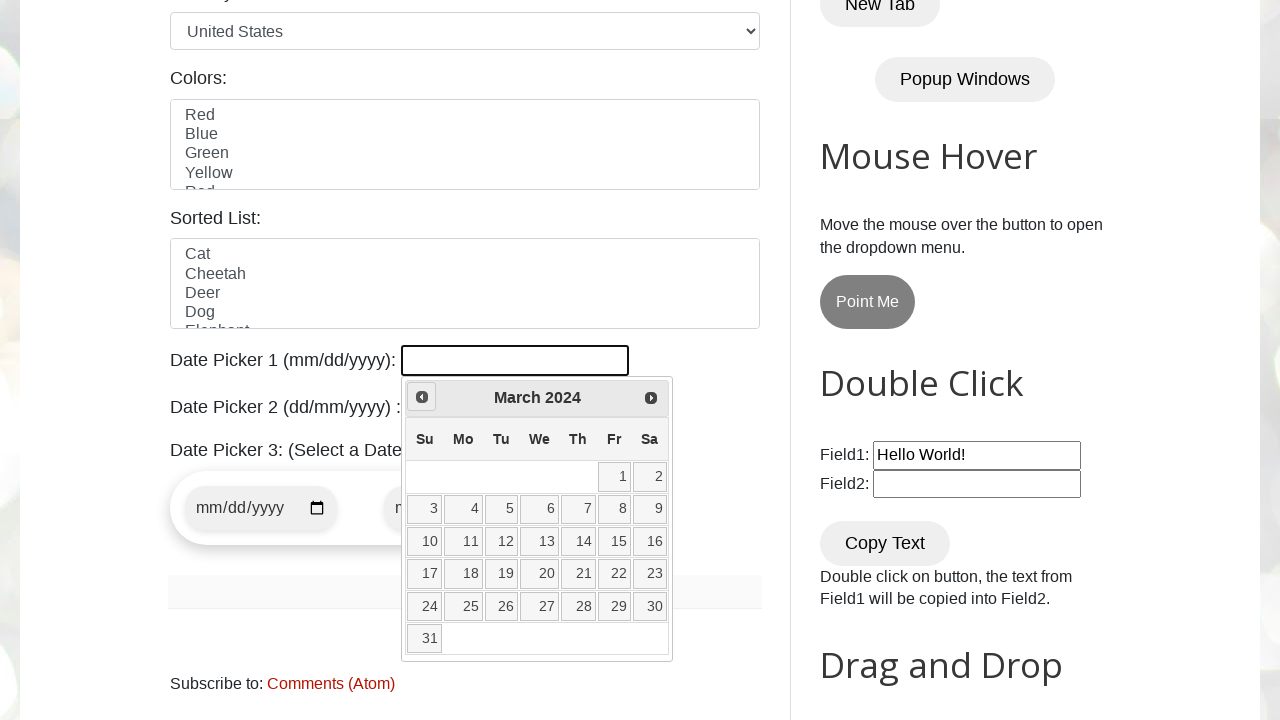

Waited for calendar to update after navigating to previous month
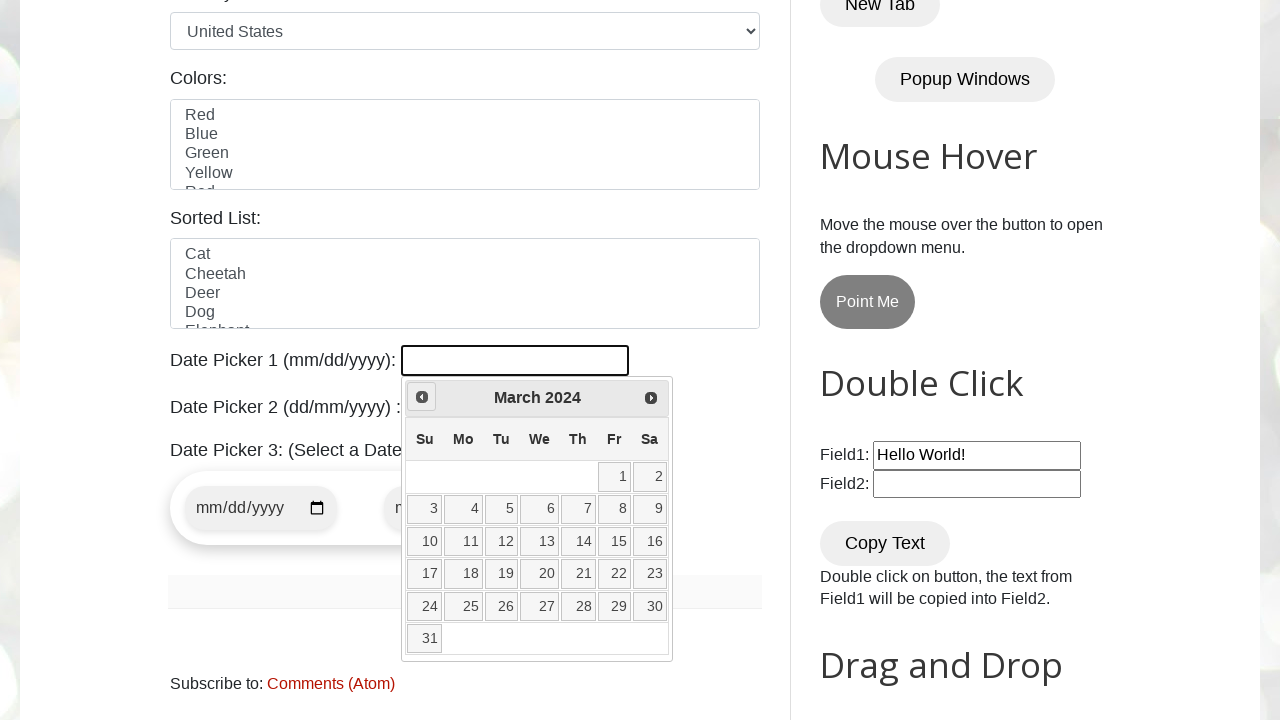

Clicked previous month button (current: March 2024) at (422, 397) on a[data-handler='prev']
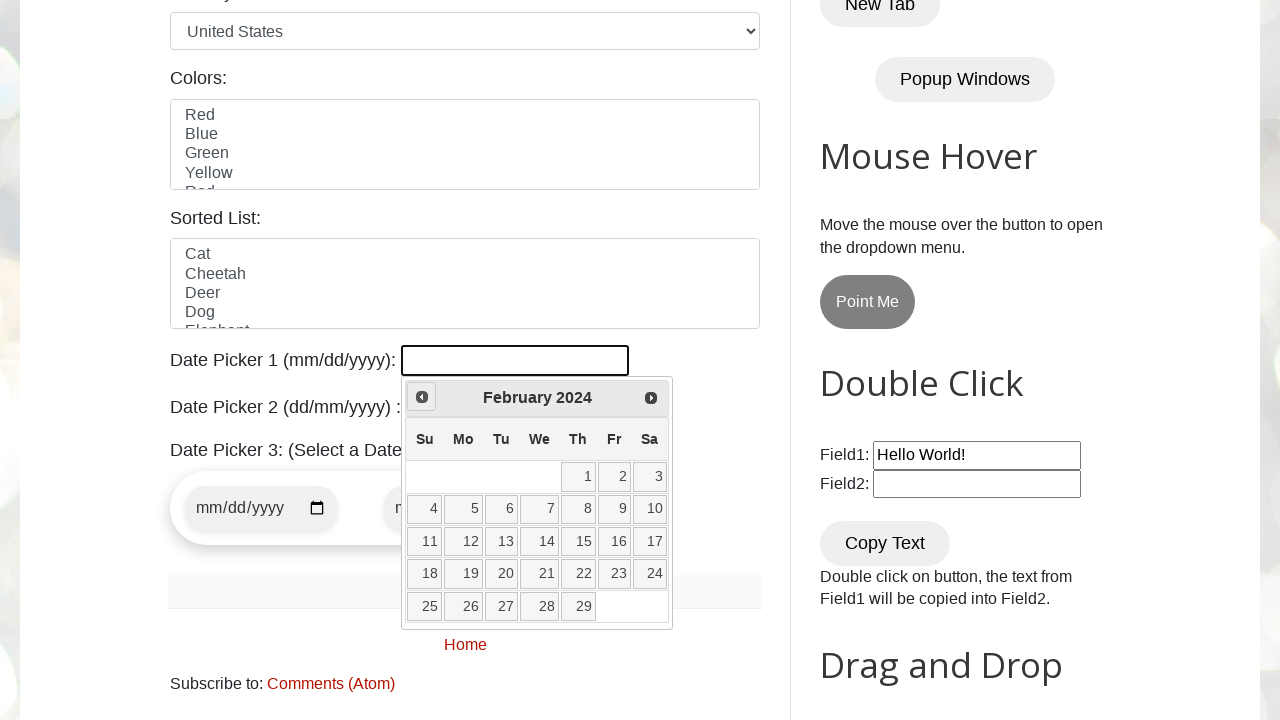

Waited for calendar to update after navigating to previous month
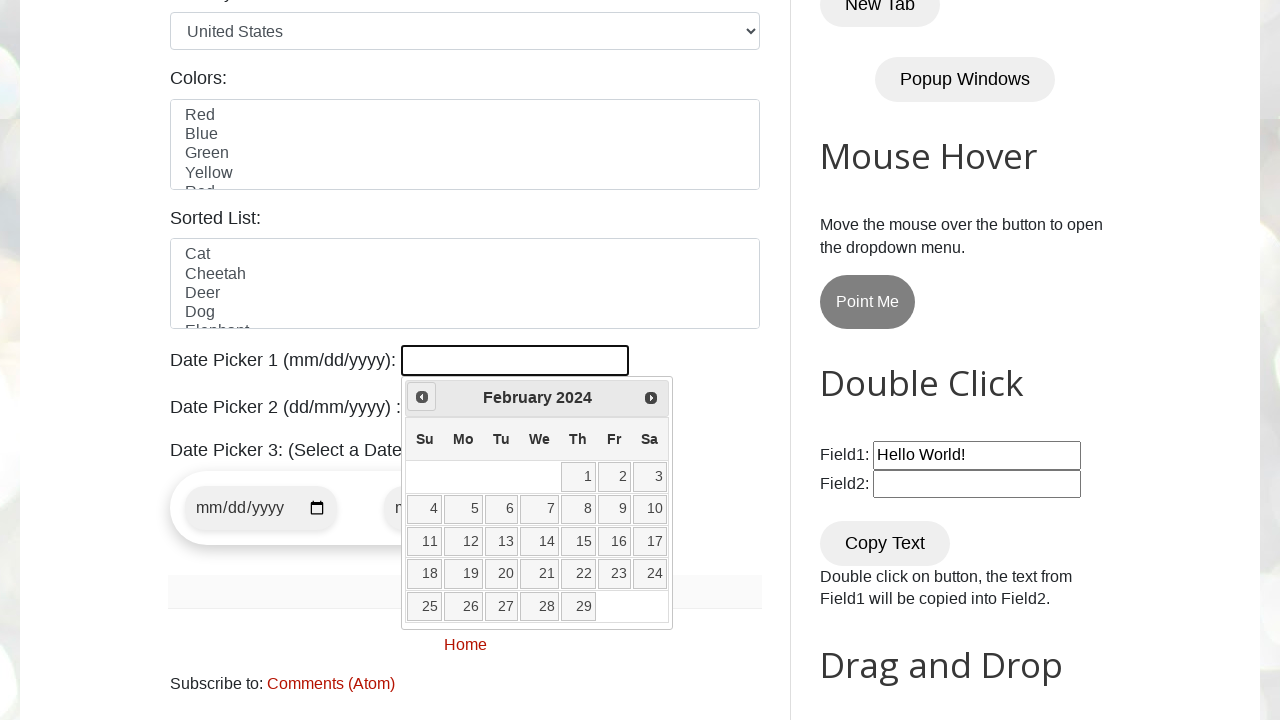

Clicked previous month button (current: February 2024) at (422, 397) on a[data-handler='prev']
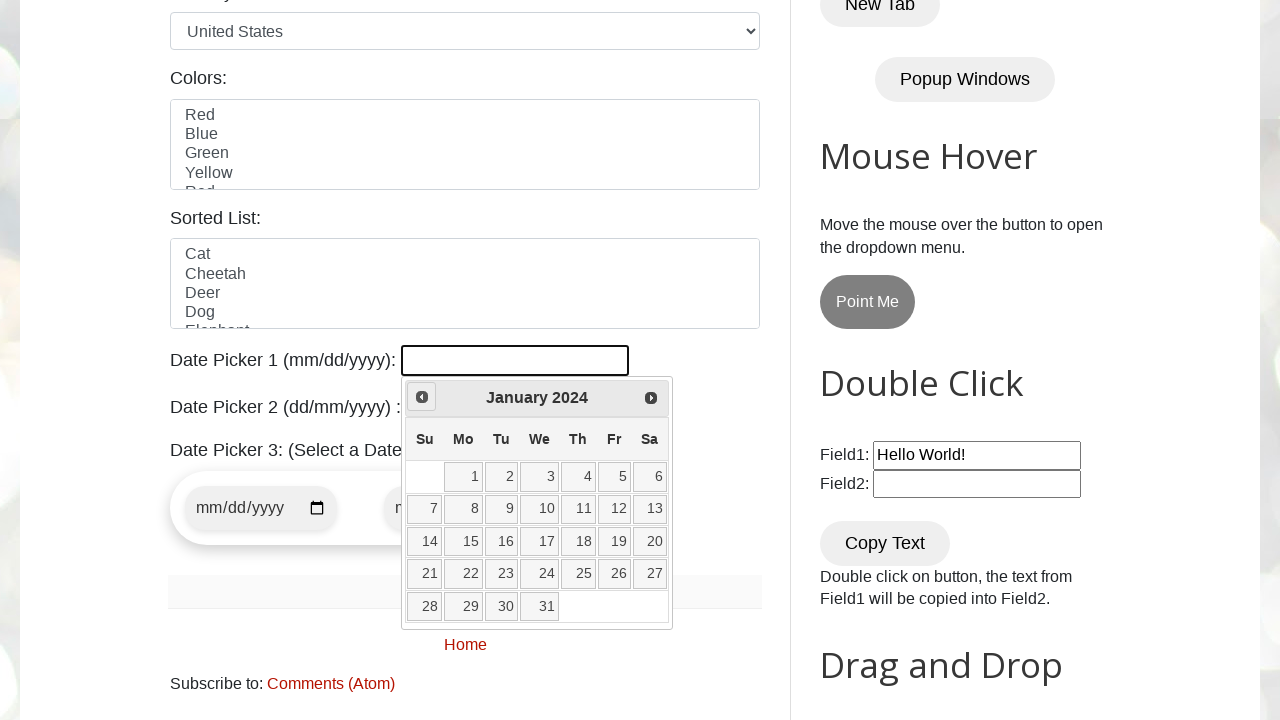

Waited for calendar to update after navigating to previous month
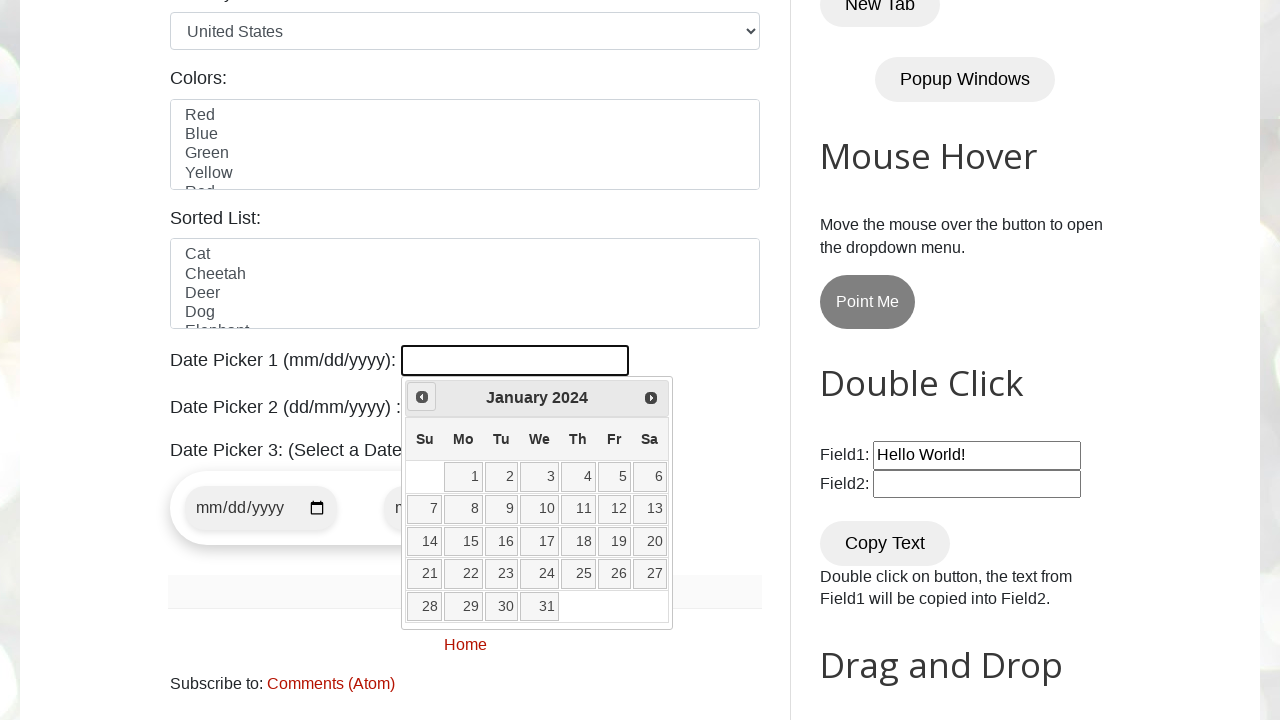

Clicked previous month button (current: January 2024) at (422, 397) on a[data-handler='prev']
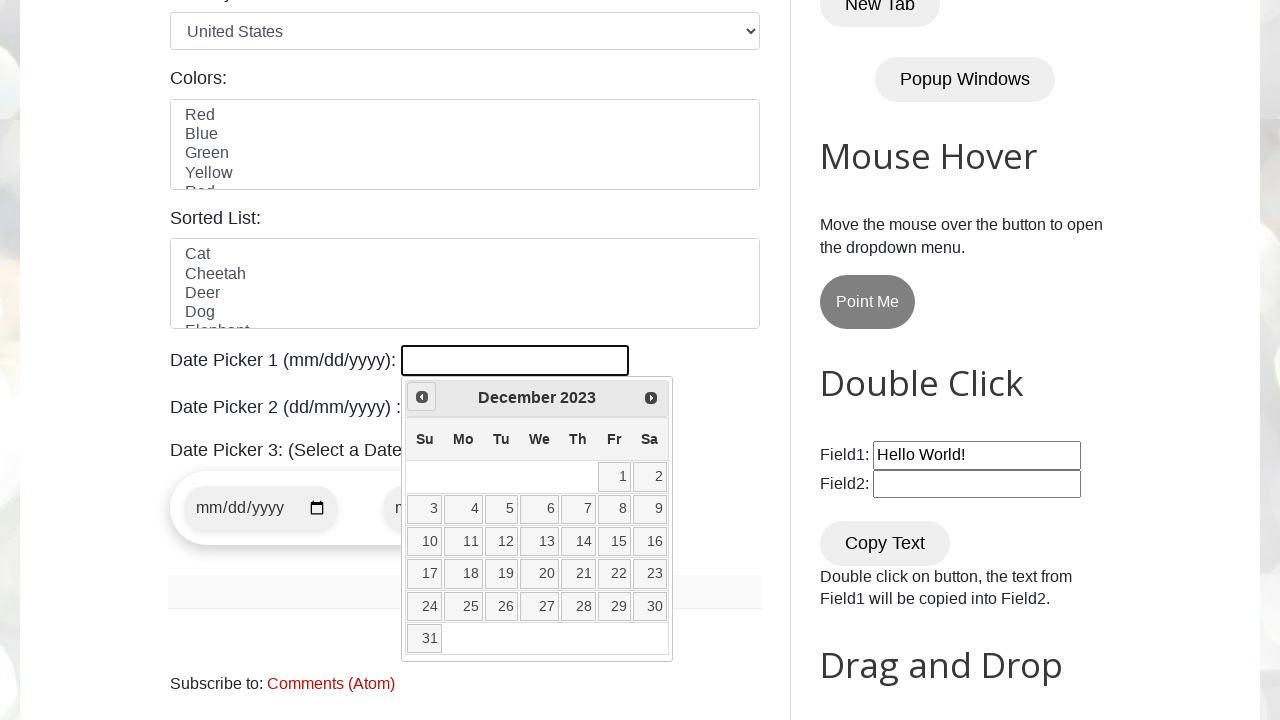

Waited for calendar to update after navigating to previous month
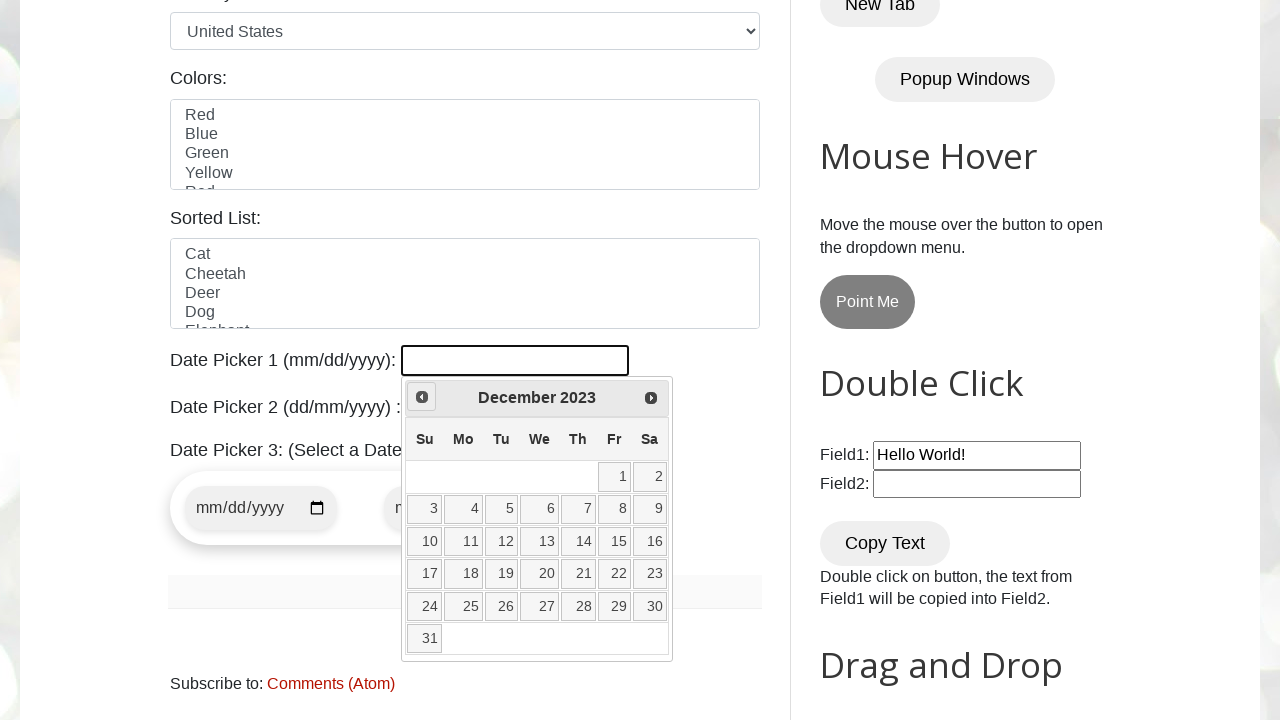

Clicked previous month button (current: December 2023) at (422, 397) on a[data-handler='prev']
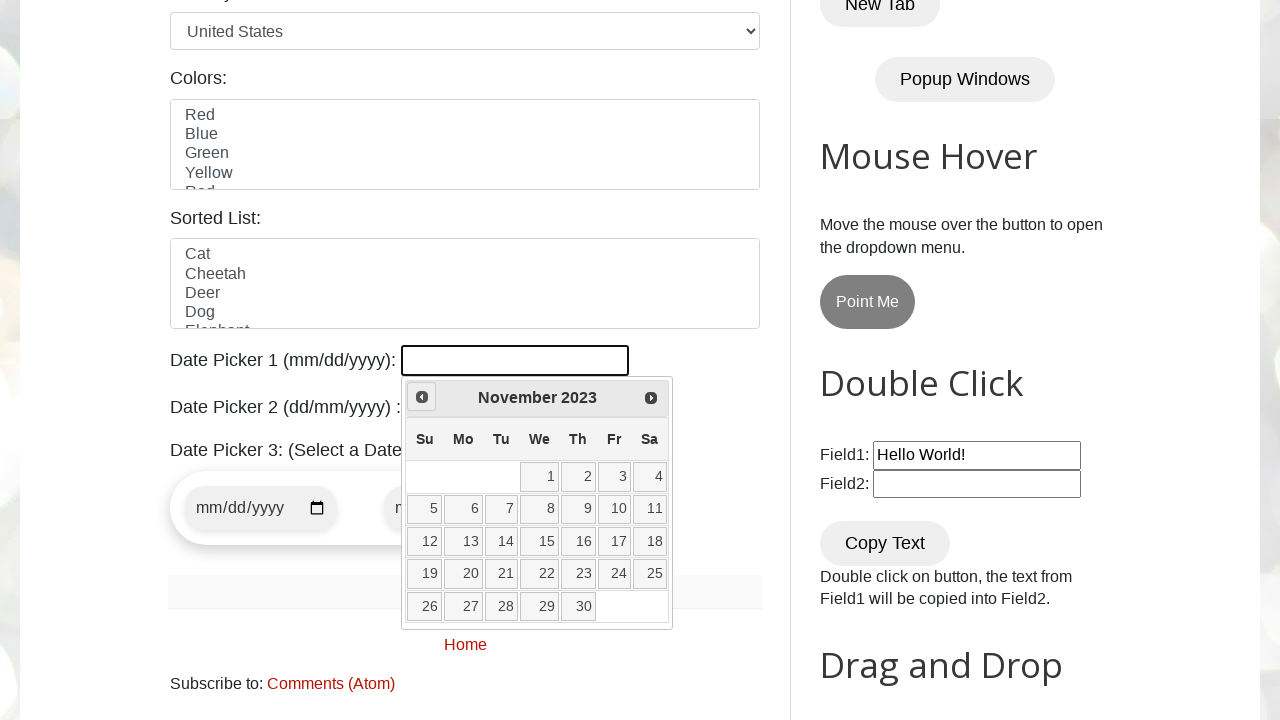

Waited for calendar to update after navigating to previous month
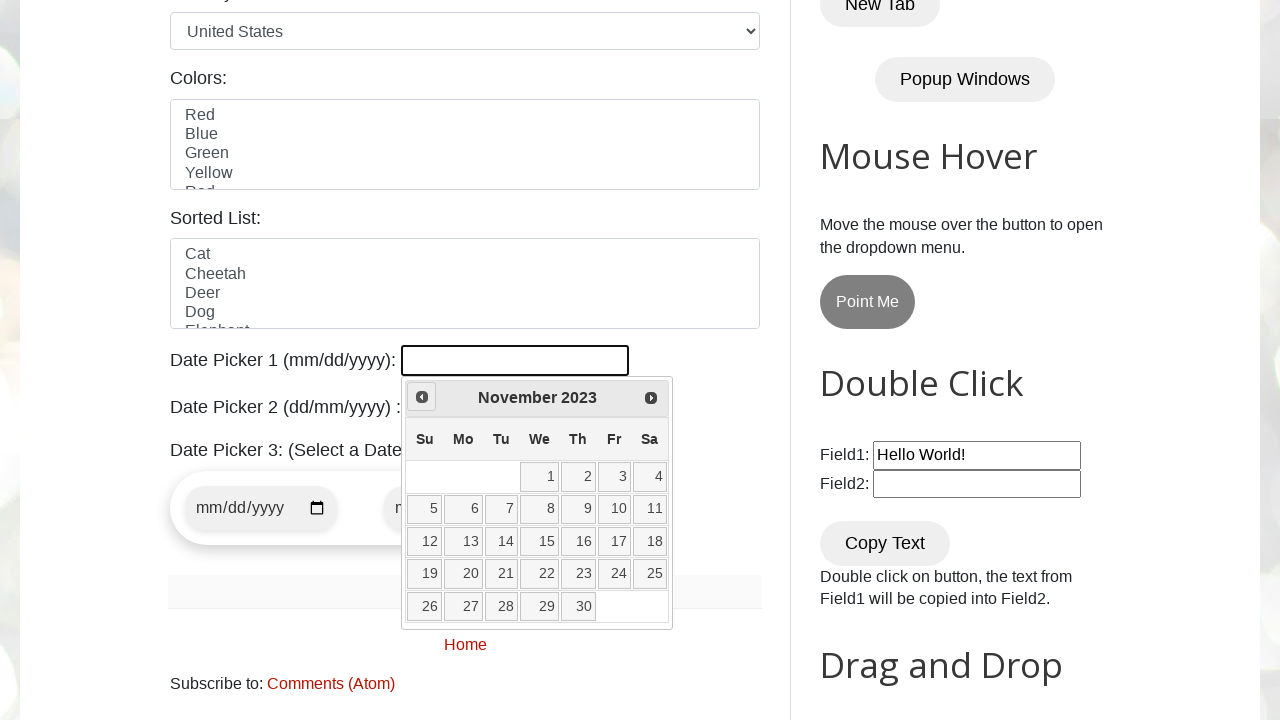

Clicked previous month button (current: November 2023) at (422, 397) on a[data-handler='prev']
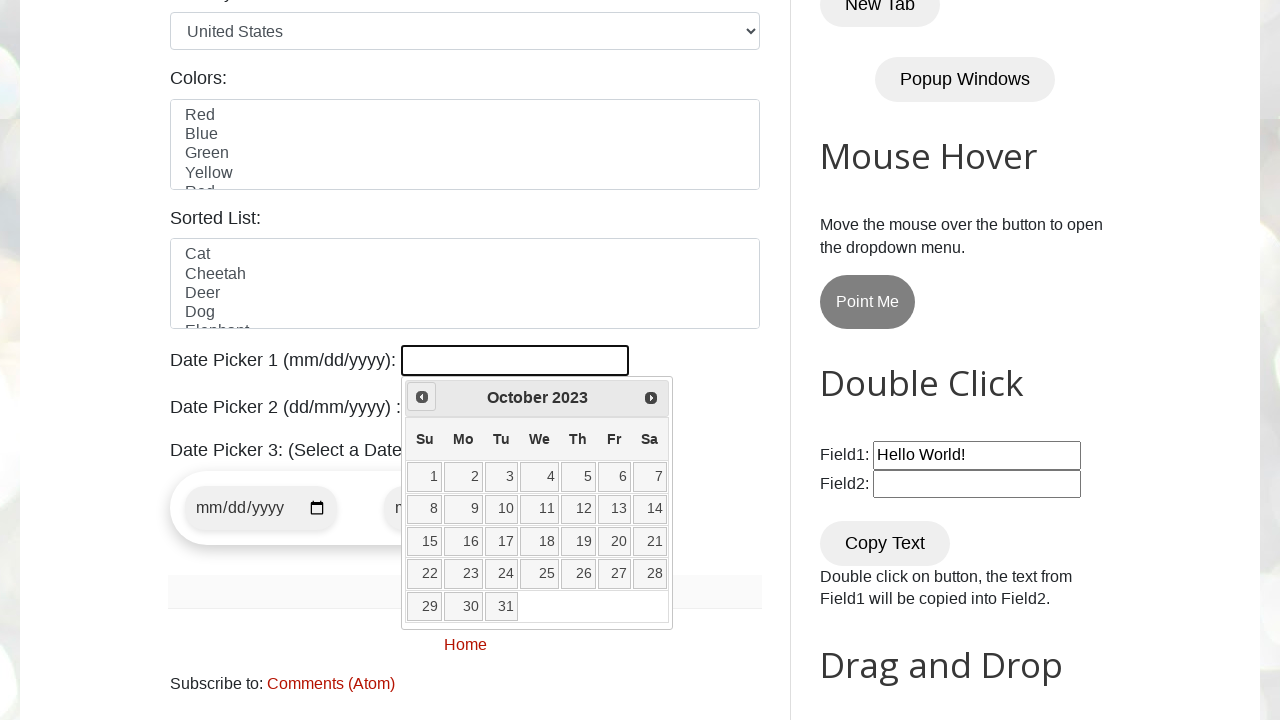

Waited for calendar to update after navigating to previous month
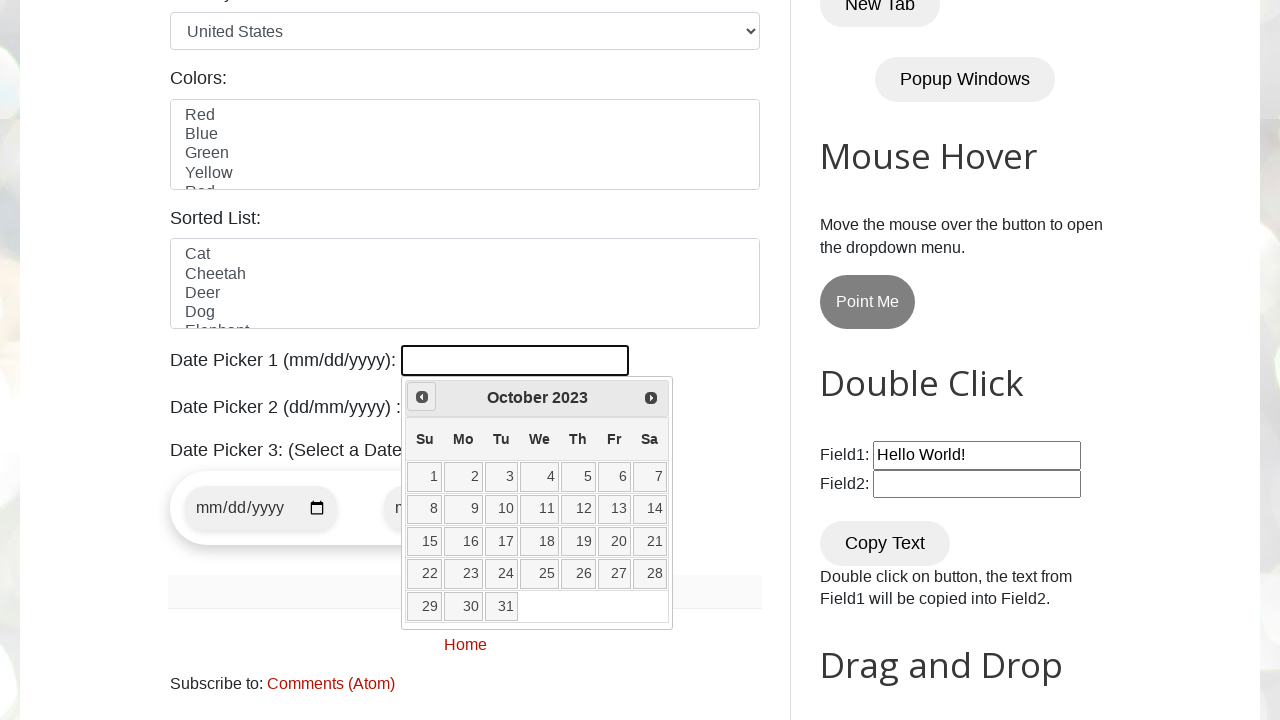

Clicked previous month button (current: October 2023) at (422, 397) on a[data-handler='prev']
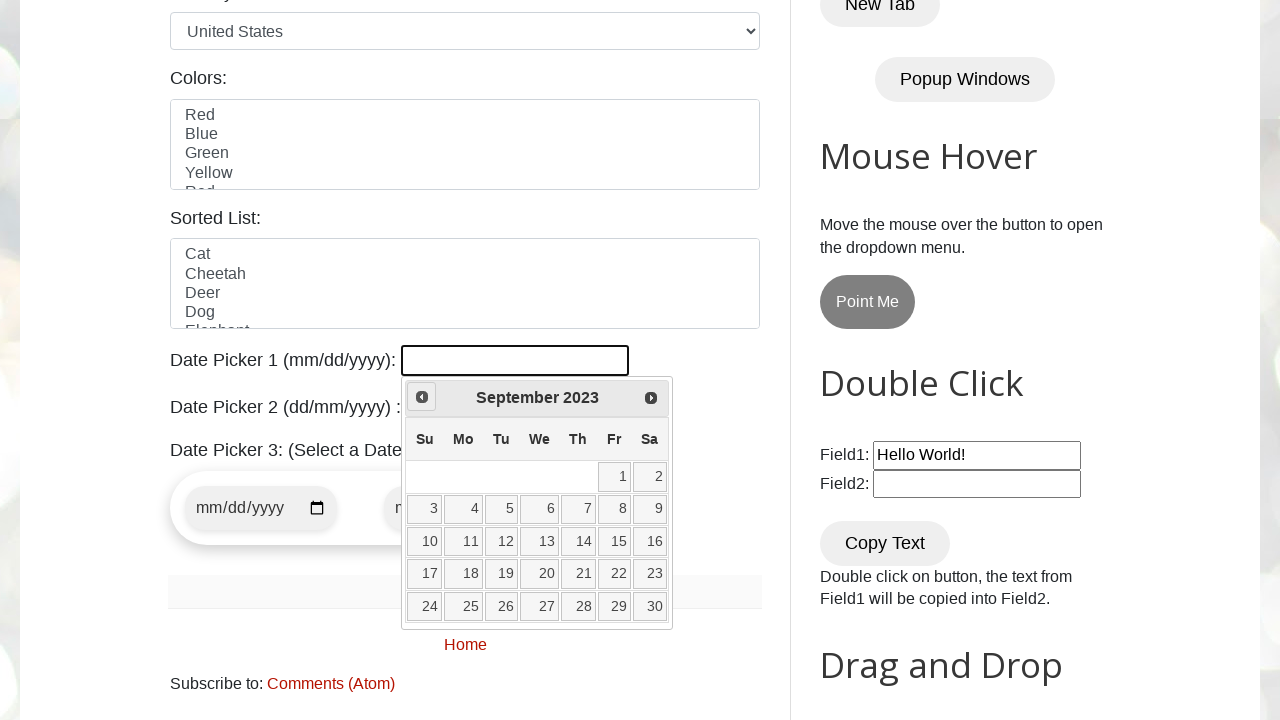

Waited for calendar to update after navigating to previous month
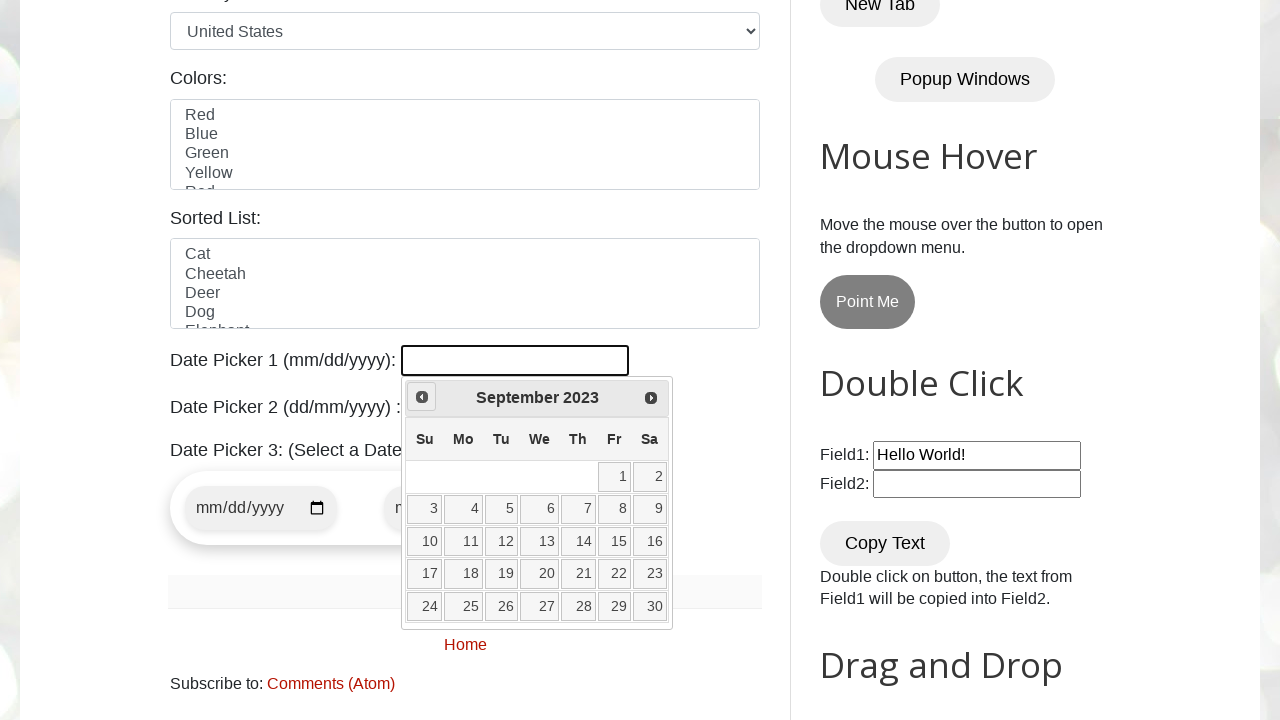

Clicked previous month button (current: September 2023) at (422, 397) on a[data-handler='prev']
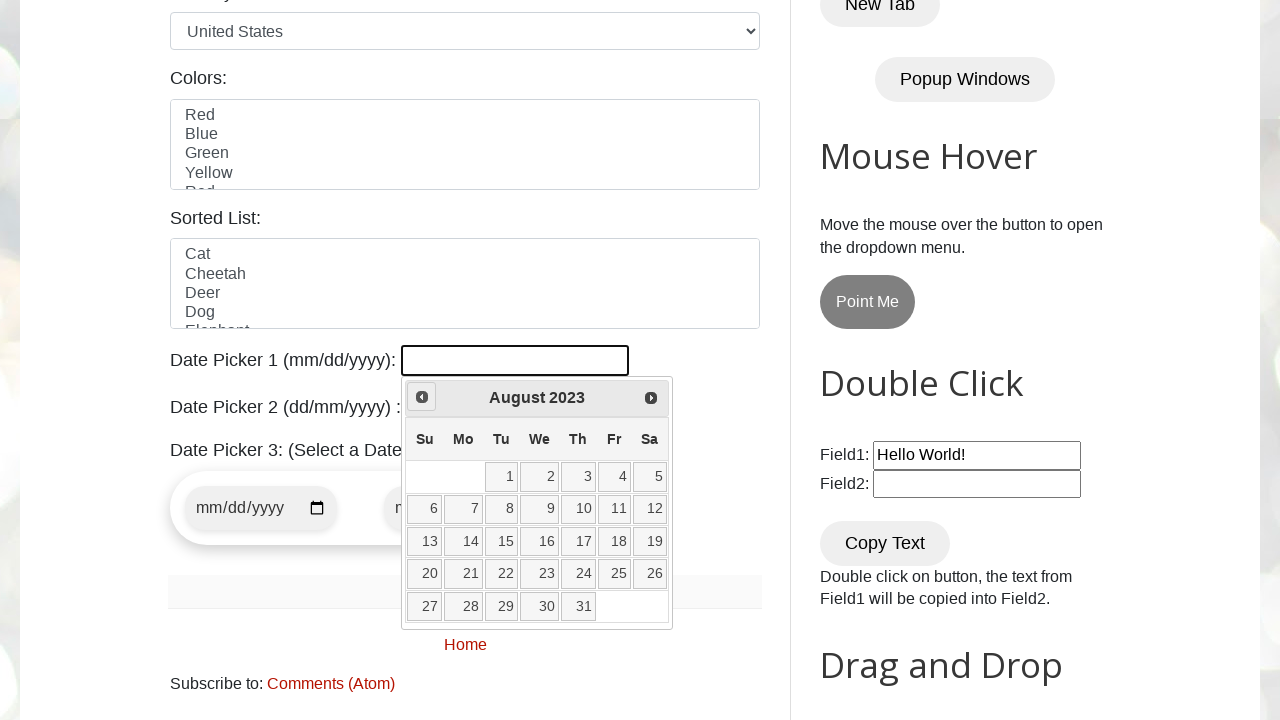

Waited for calendar to update after navigating to previous month
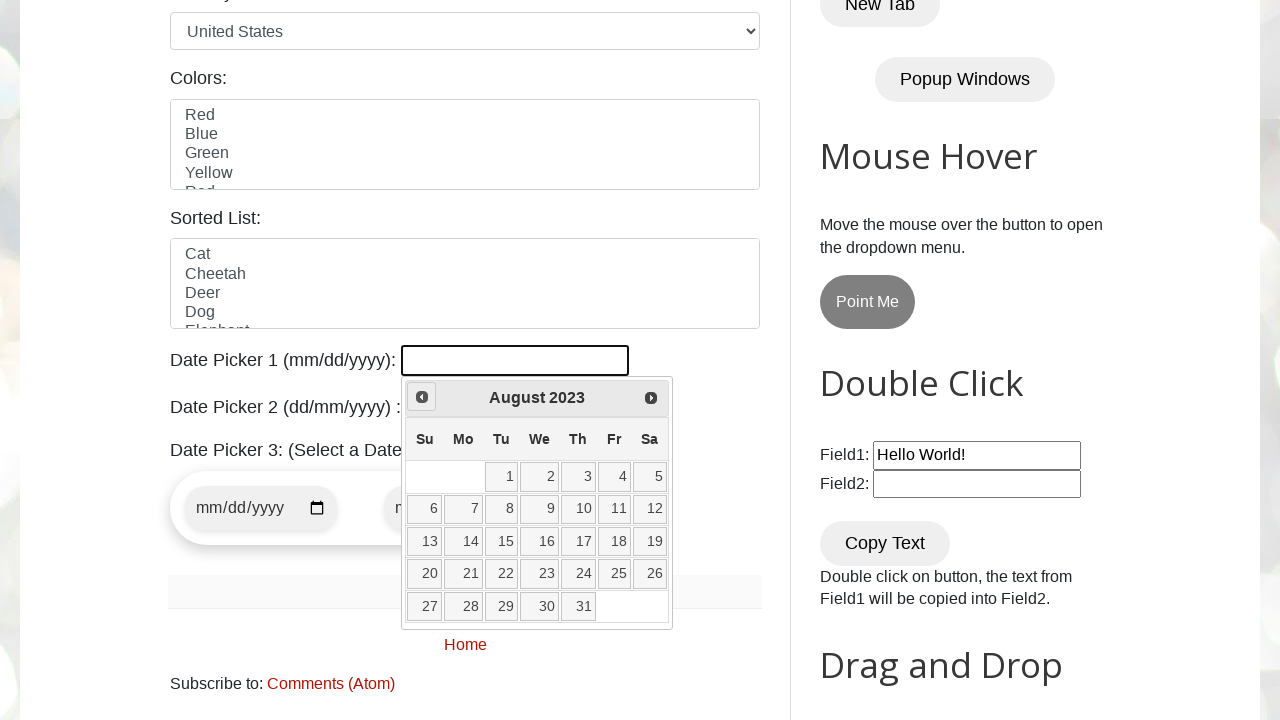

Clicked previous month button (current: August 2023) at (422, 397) on a[data-handler='prev']
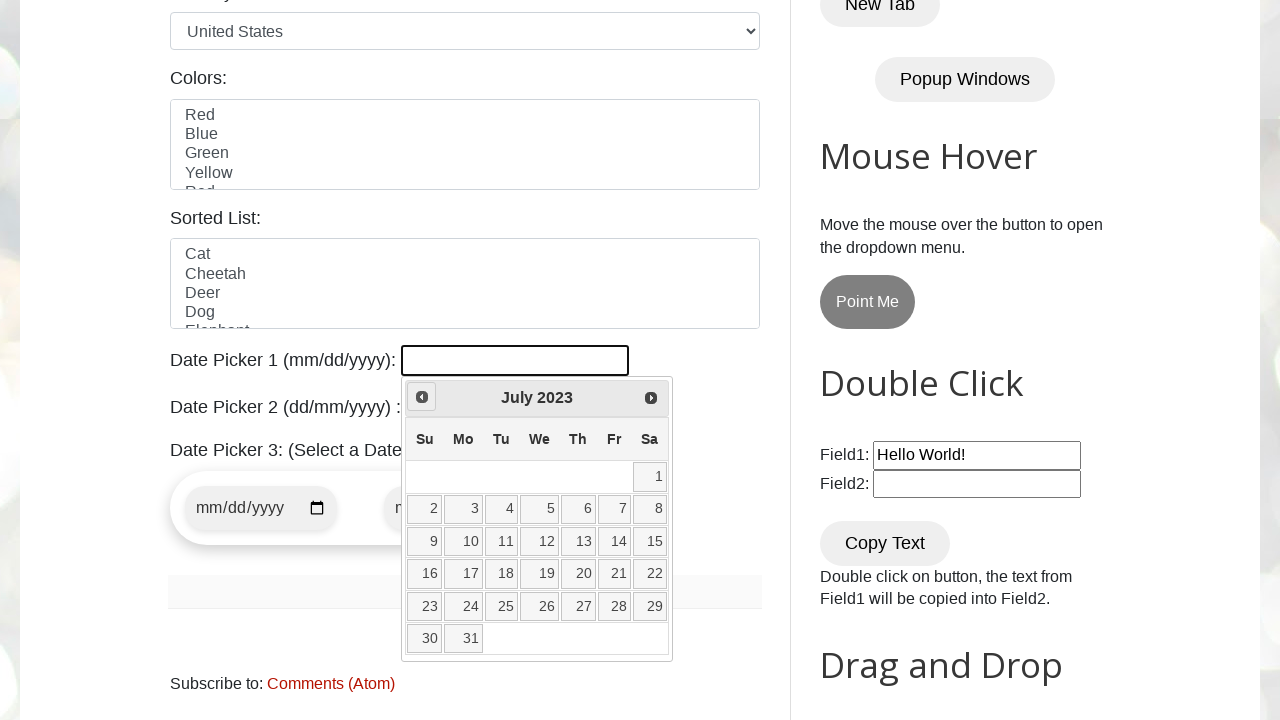

Waited for calendar to update after navigating to previous month
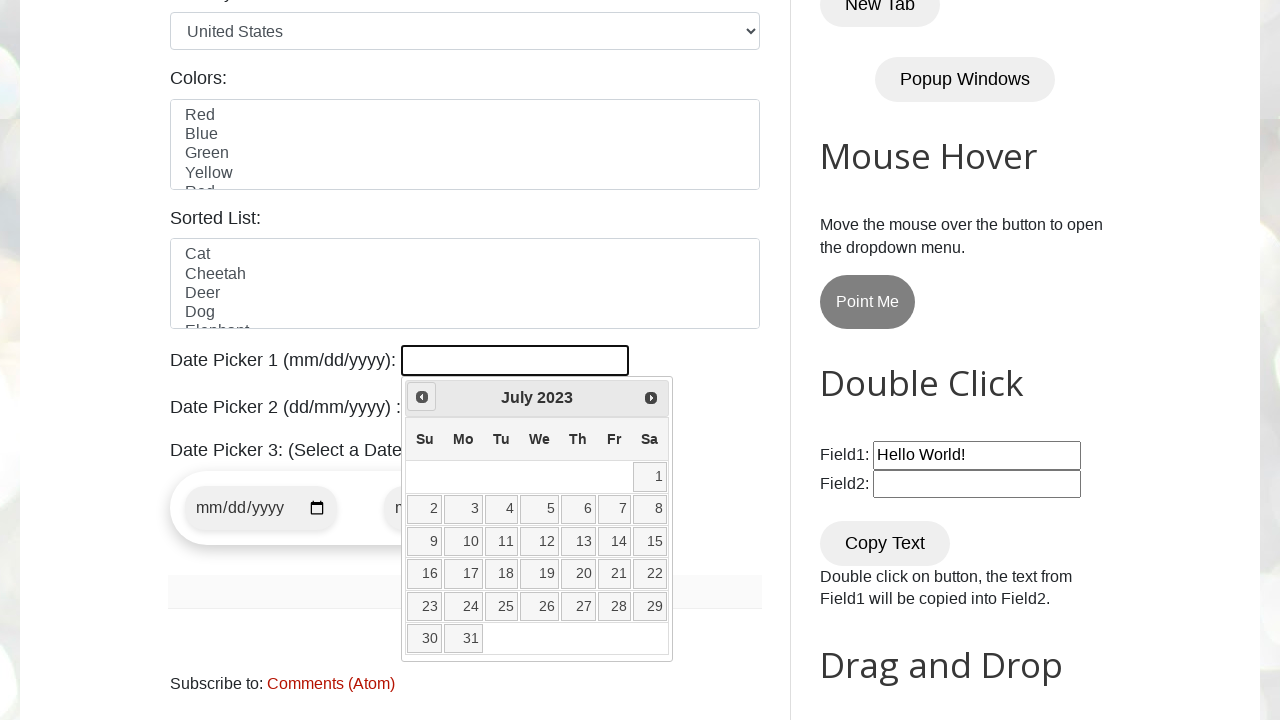

Clicked previous month button (current: July 2023) at (422, 397) on a[data-handler='prev']
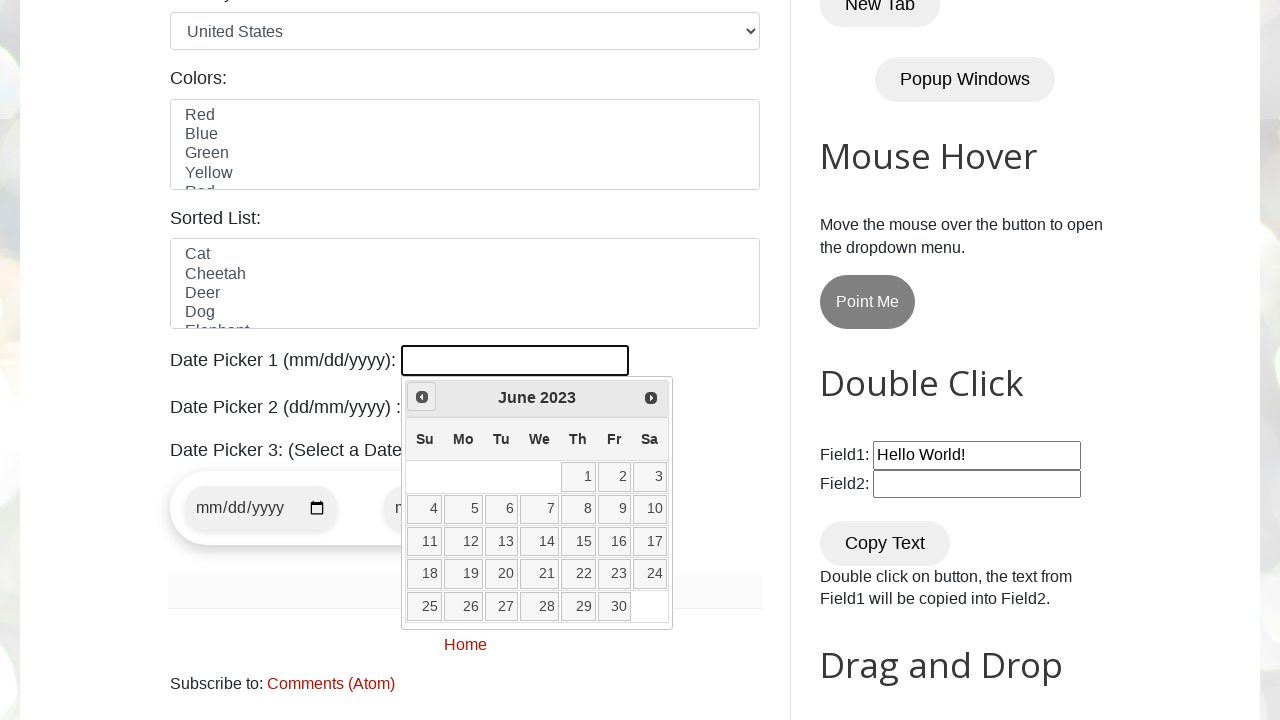

Waited for calendar to update after navigating to previous month
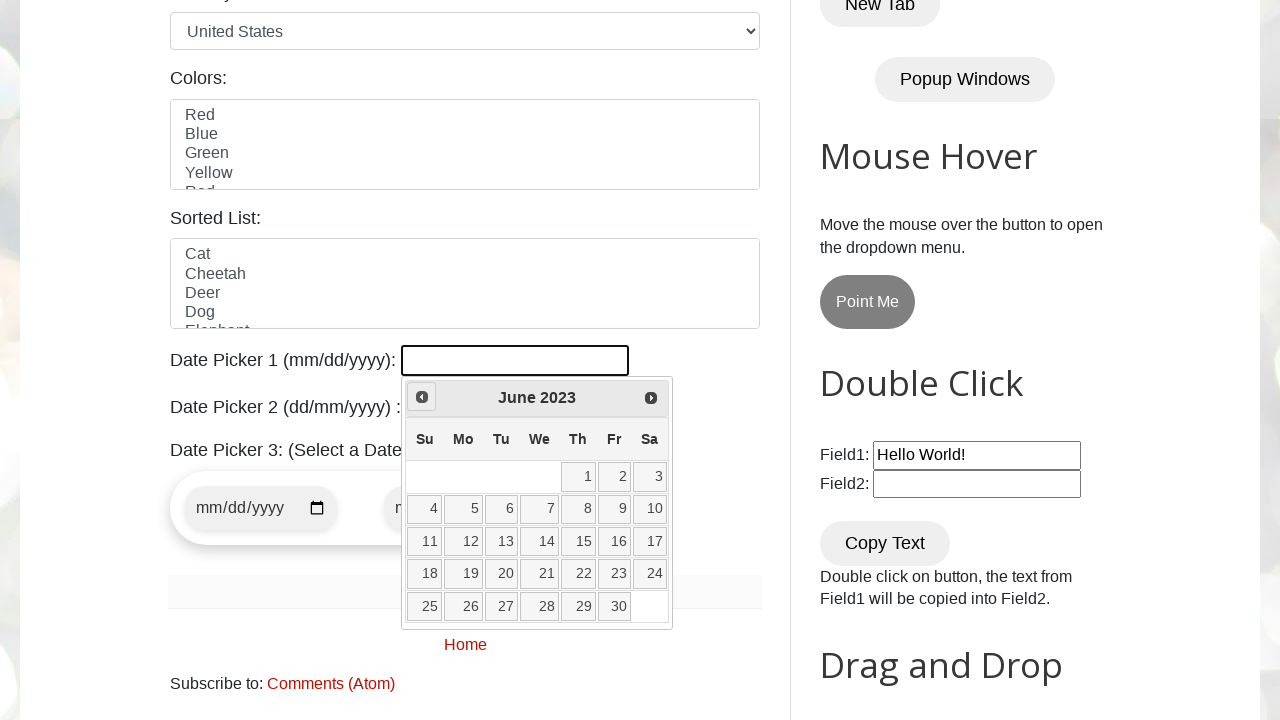

Clicked previous month button (current: June 2023) at (422, 397) on a[data-handler='prev']
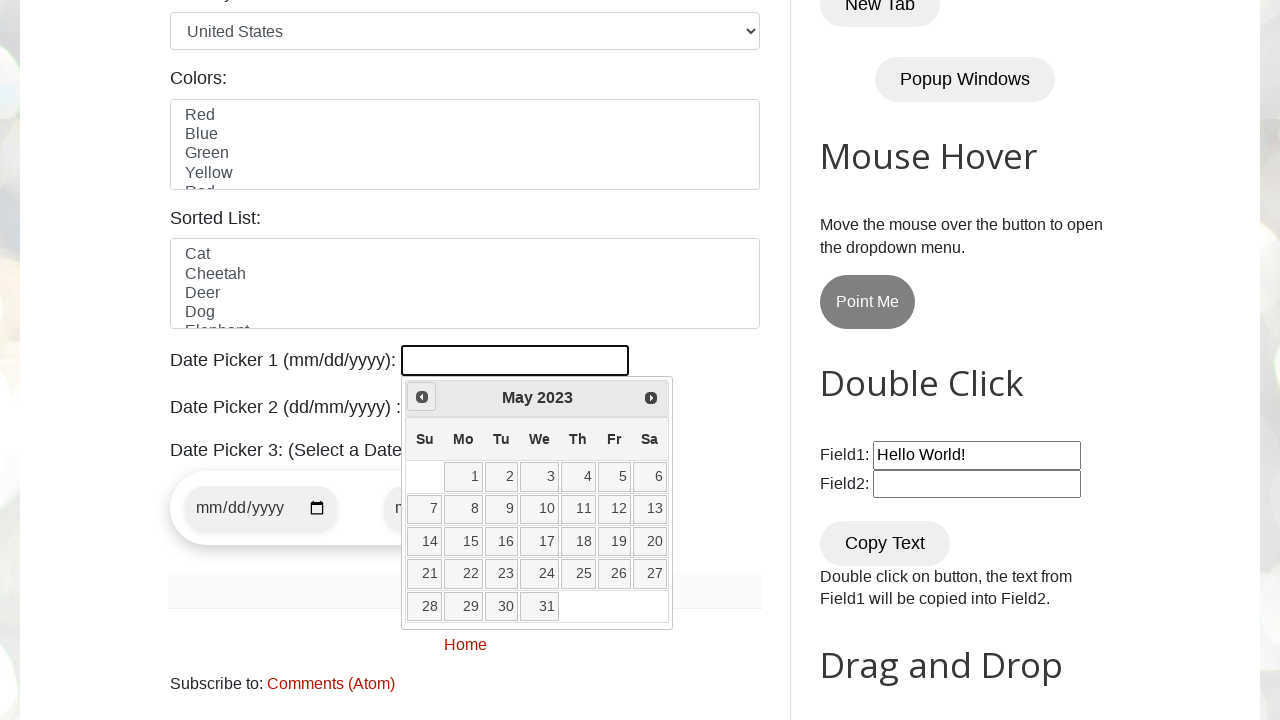

Waited for calendar to update after navigating to previous month
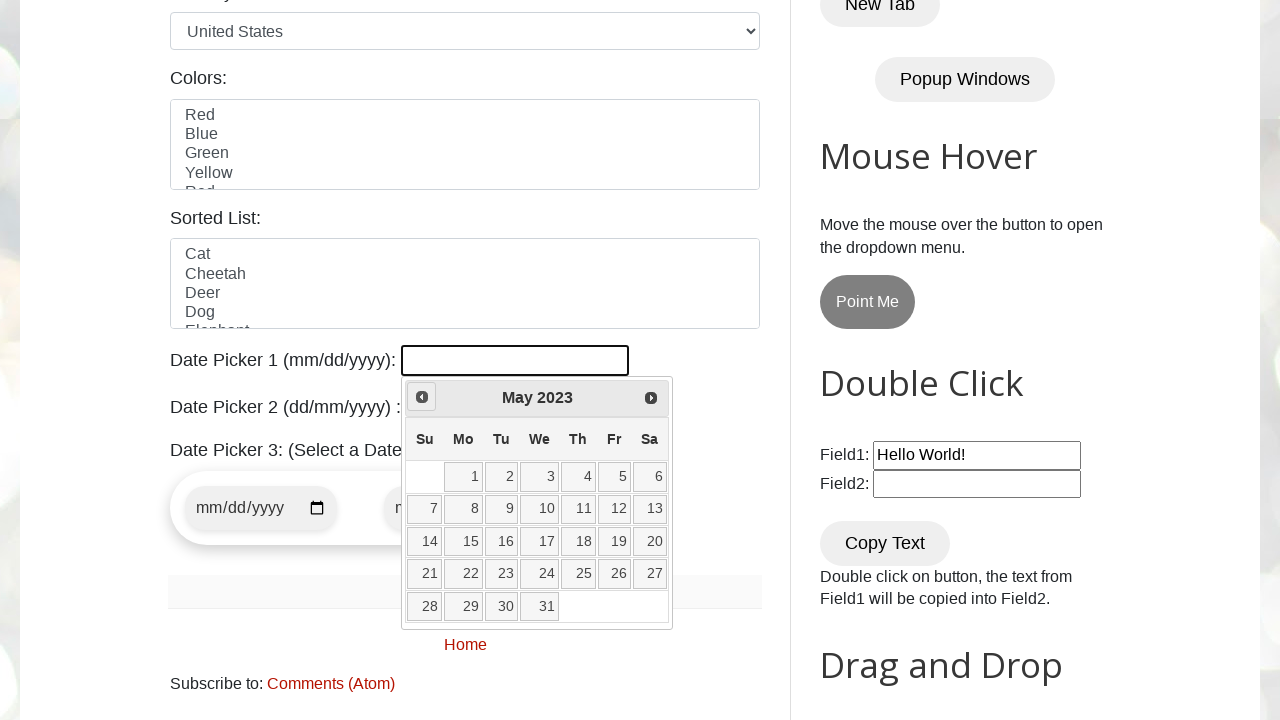

Reached target month/year: May 2023
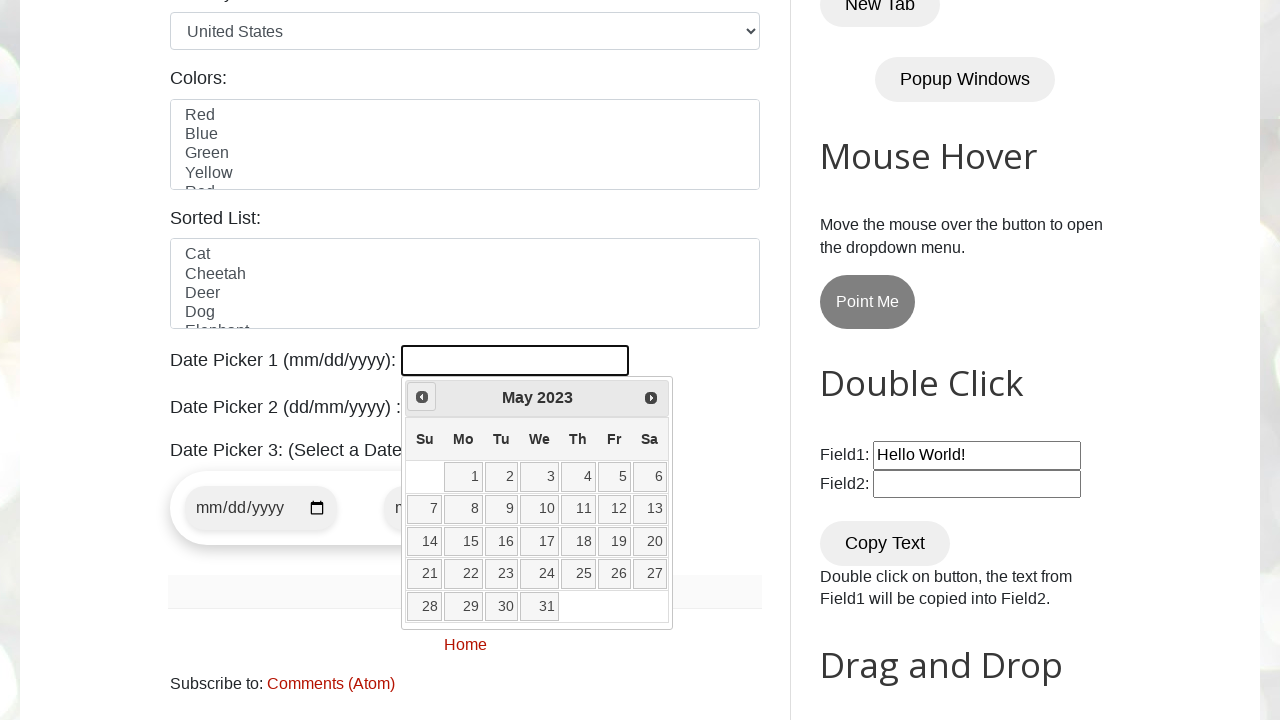

Selected target date: May 7, 2023 at (425, 509) on table tbody tr td a[data-date='7']
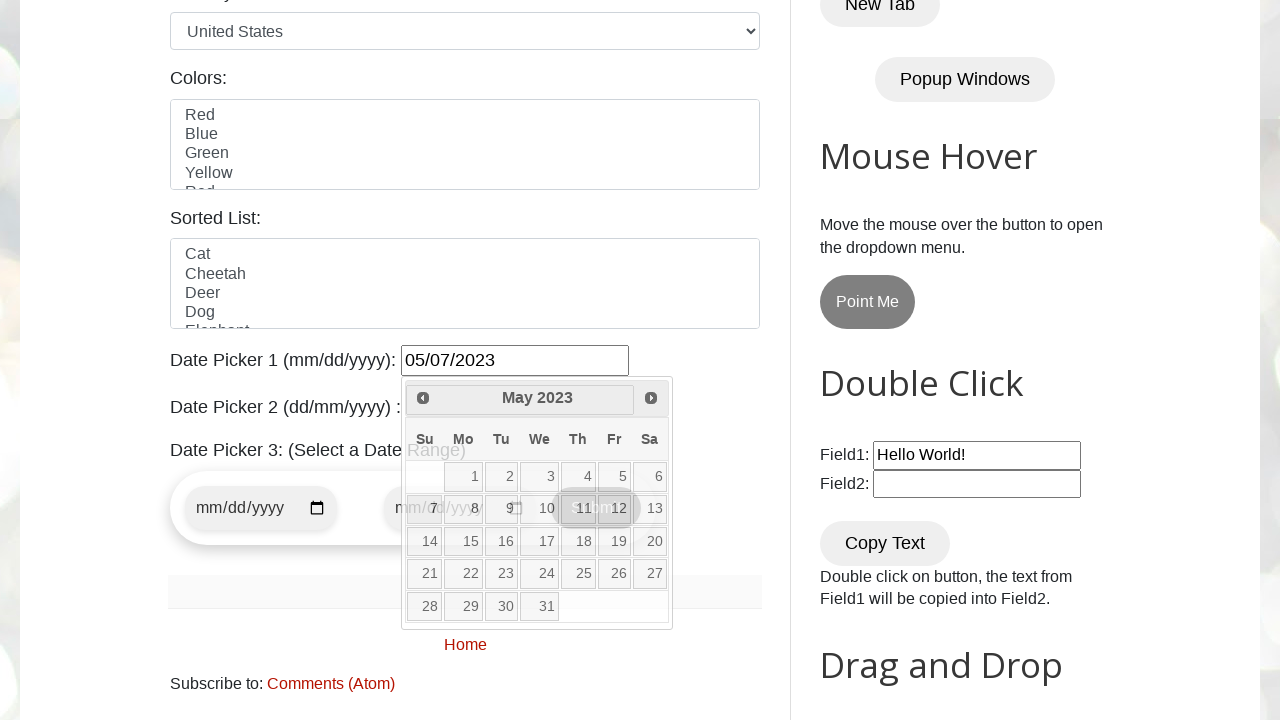

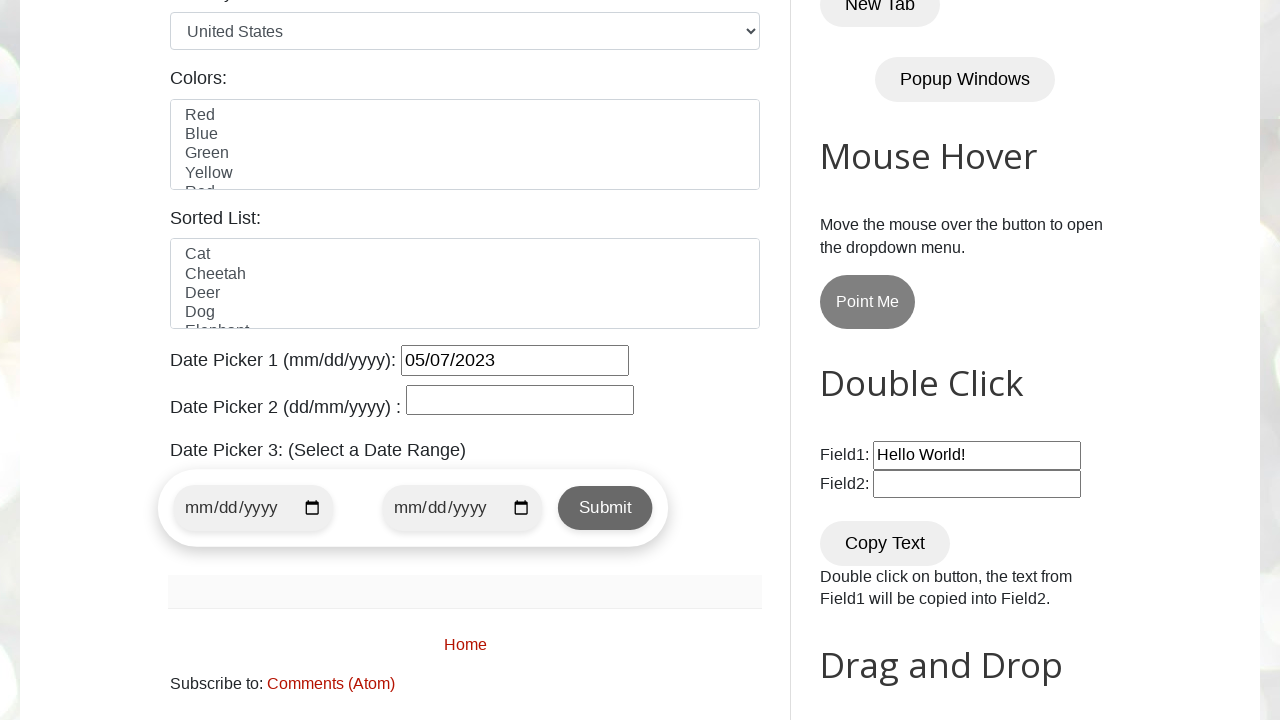